Tests navigation on Edureka website by clicking the Courses link and simulating keyboard navigation (pressing down arrow and tab keys) followed by mouse movement actions.

Starting URL: https://www.edureka.co

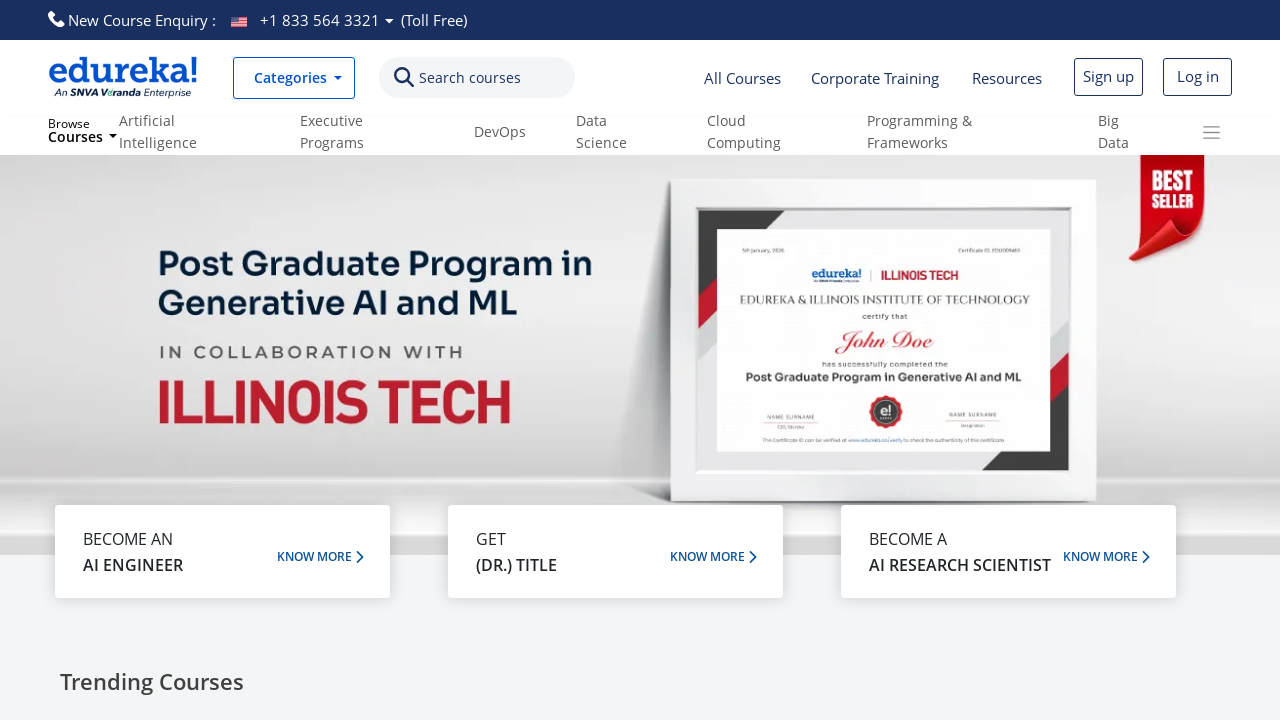

Set viewport size to 1920x1080
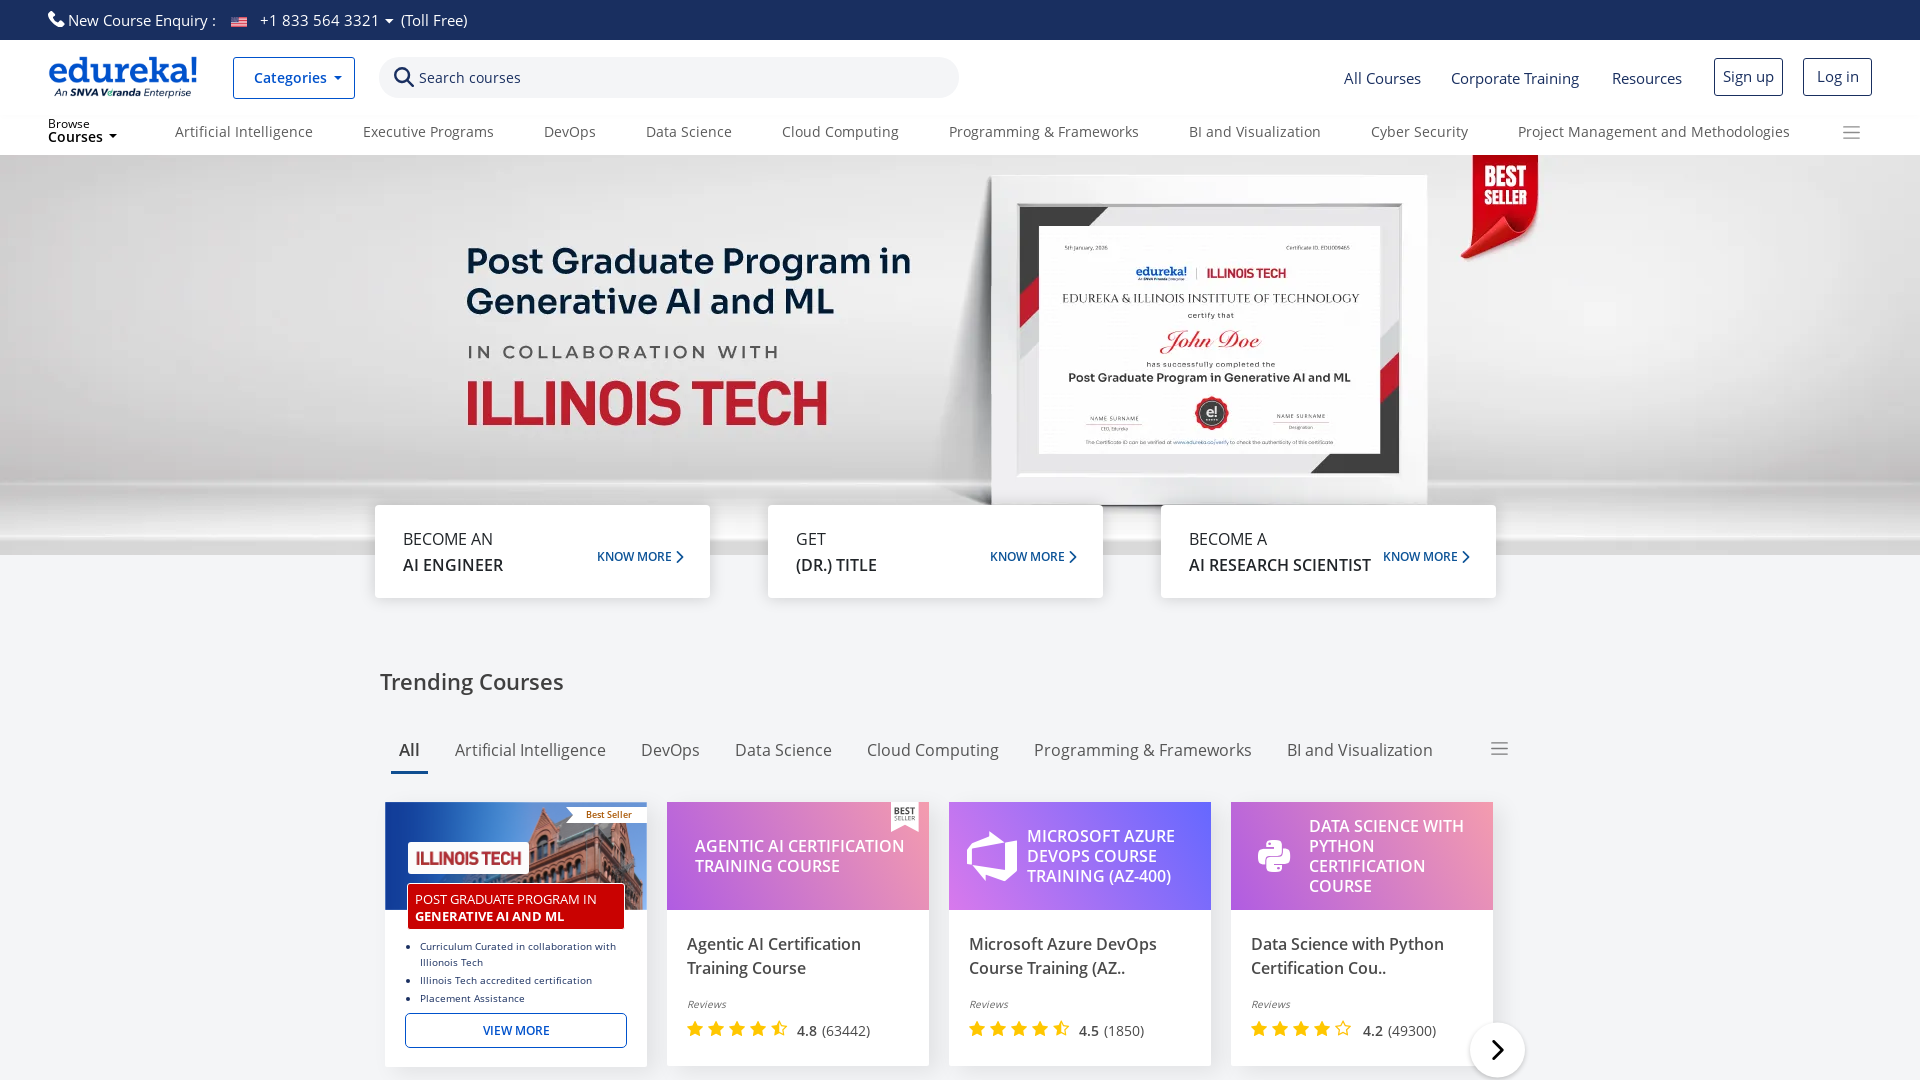

Clicked on Courses link at (470, 78) on text=Courses
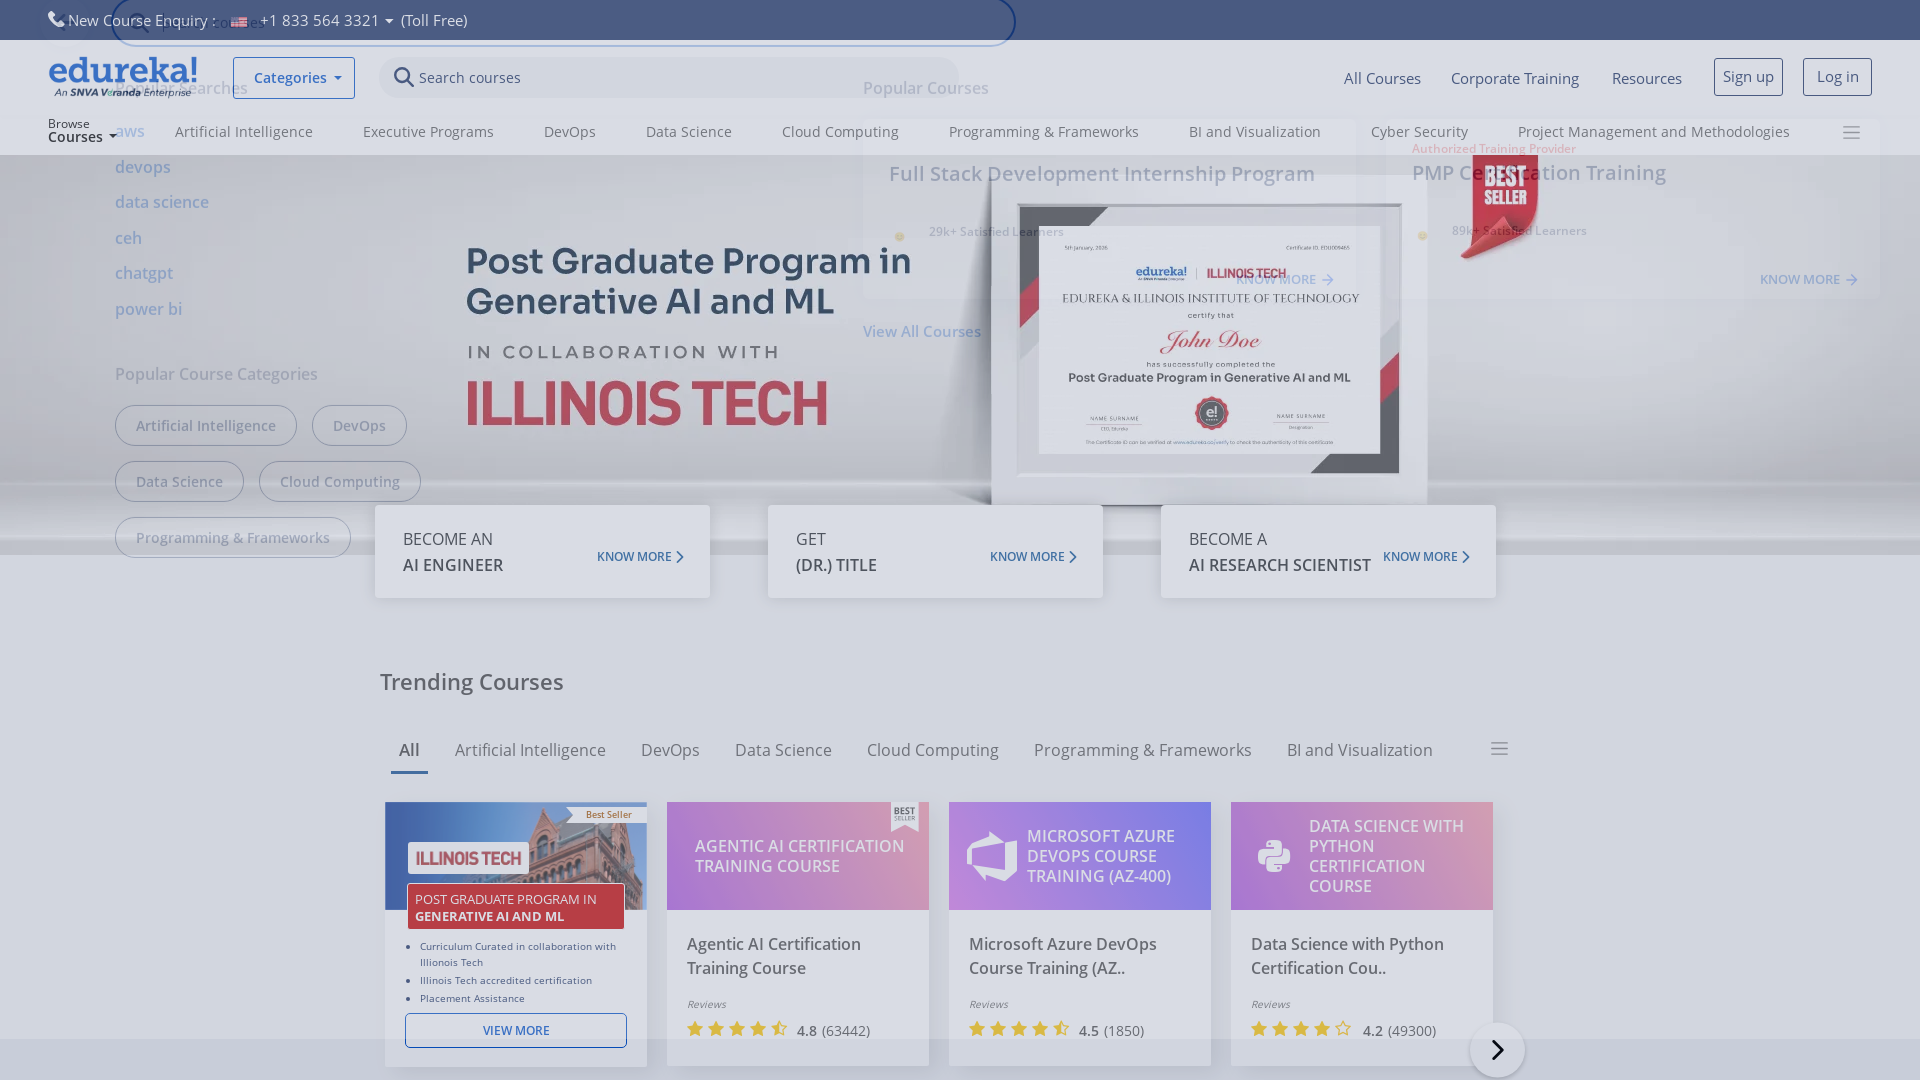

Waited 2000ms for page response
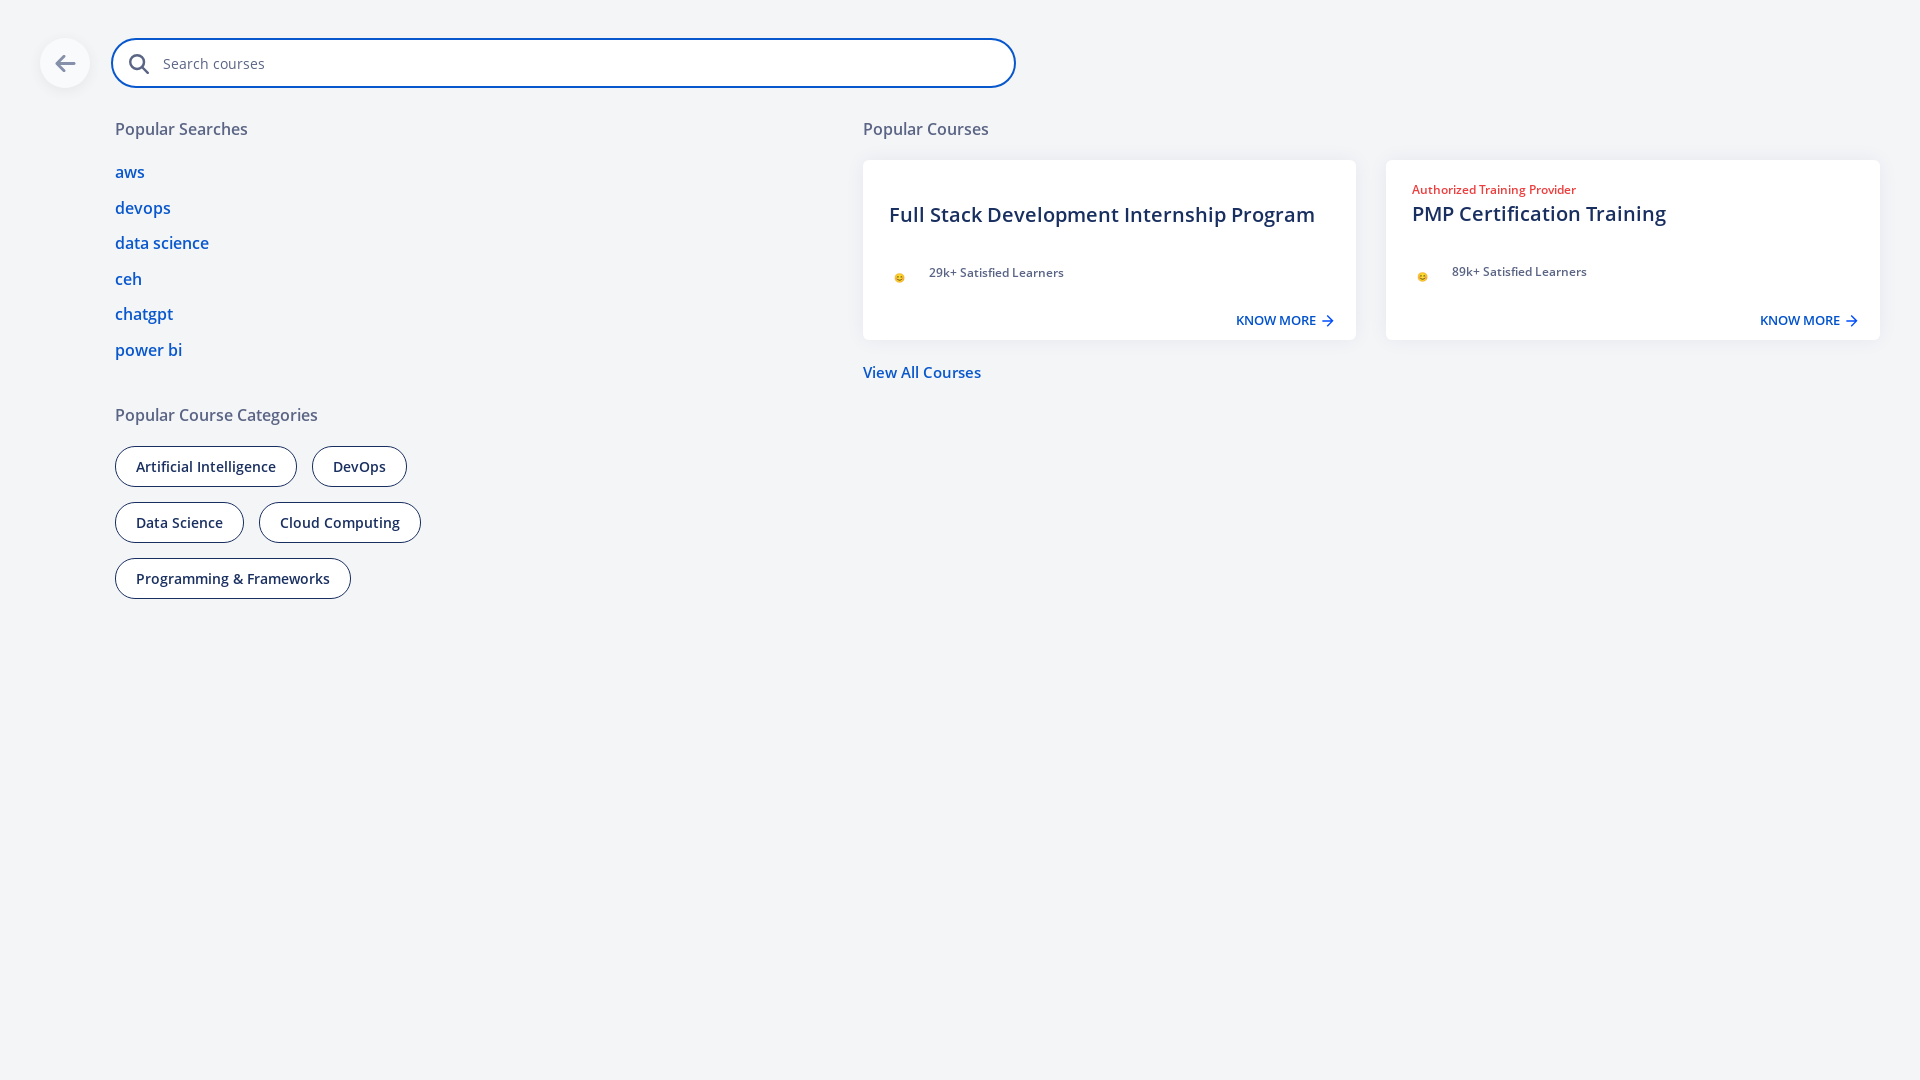

Pressed ArrowDown key
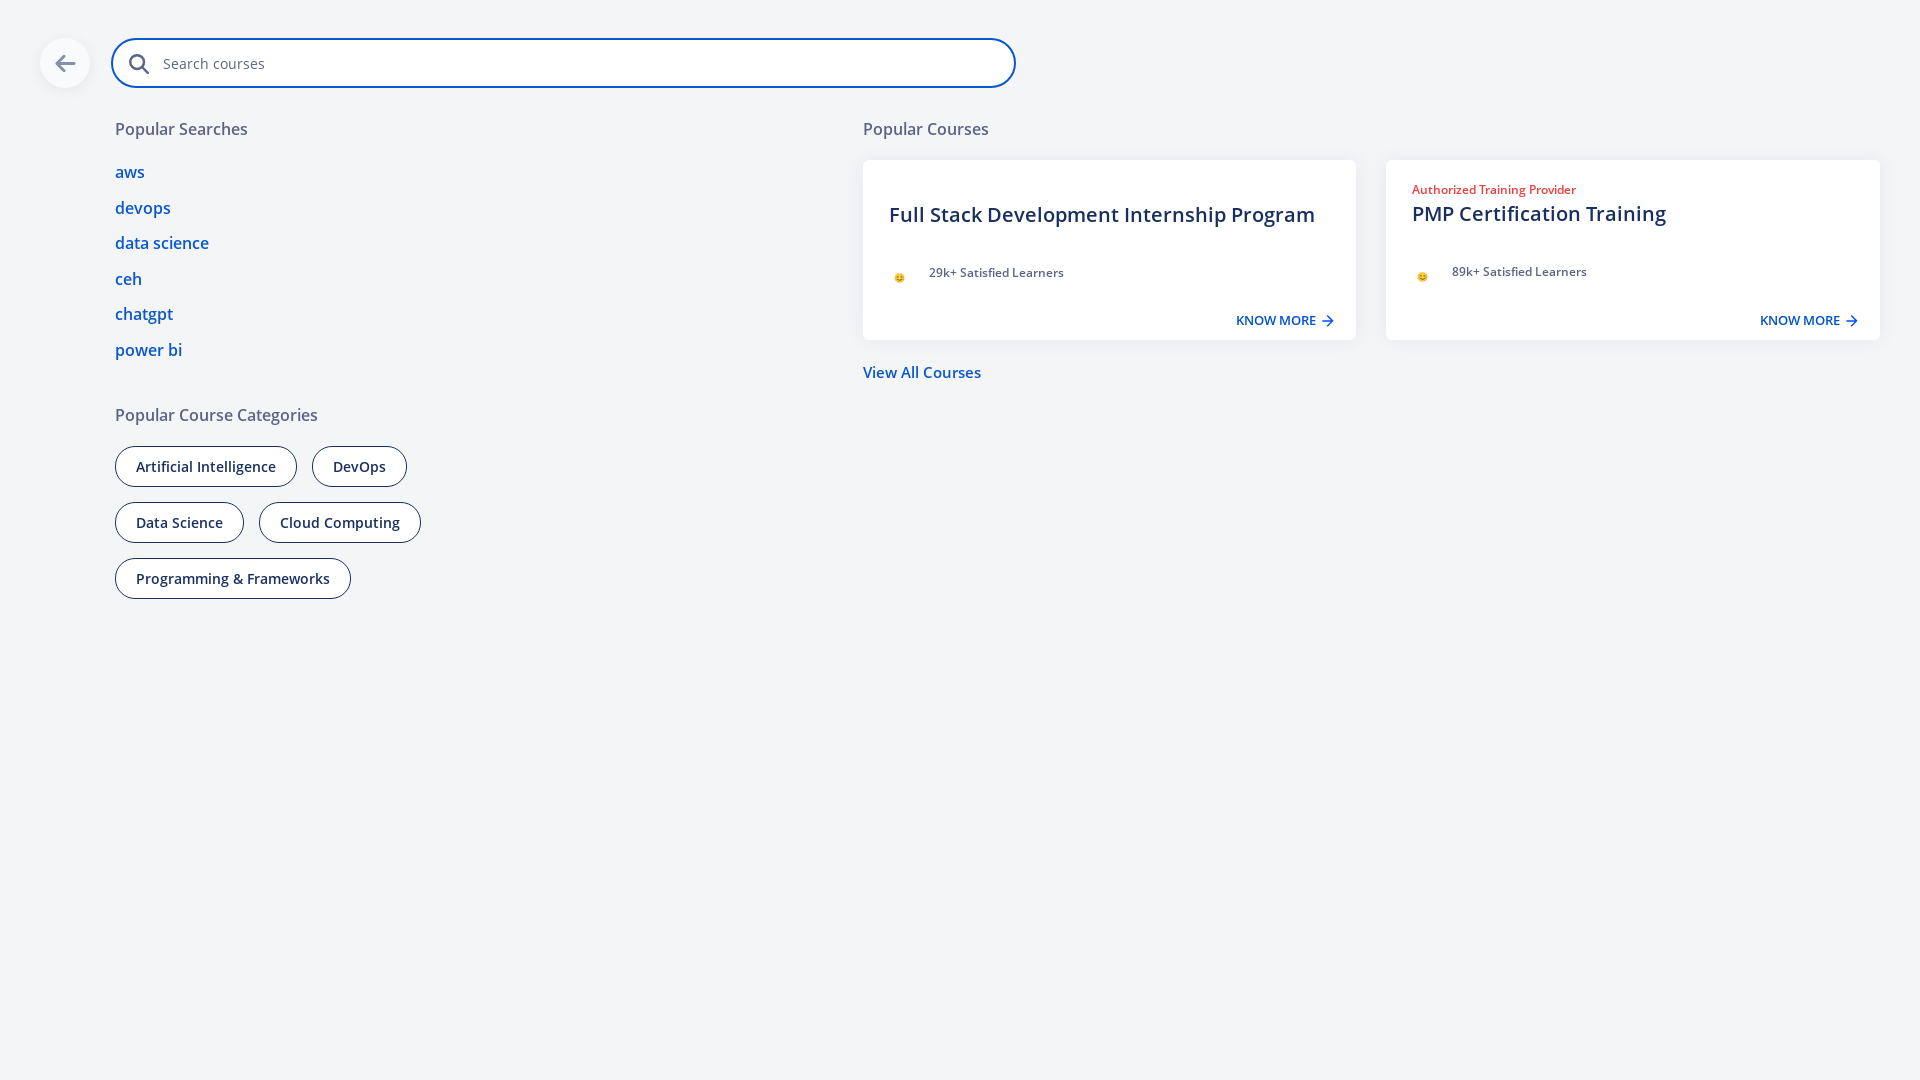

Waited 1000ms before first Tab
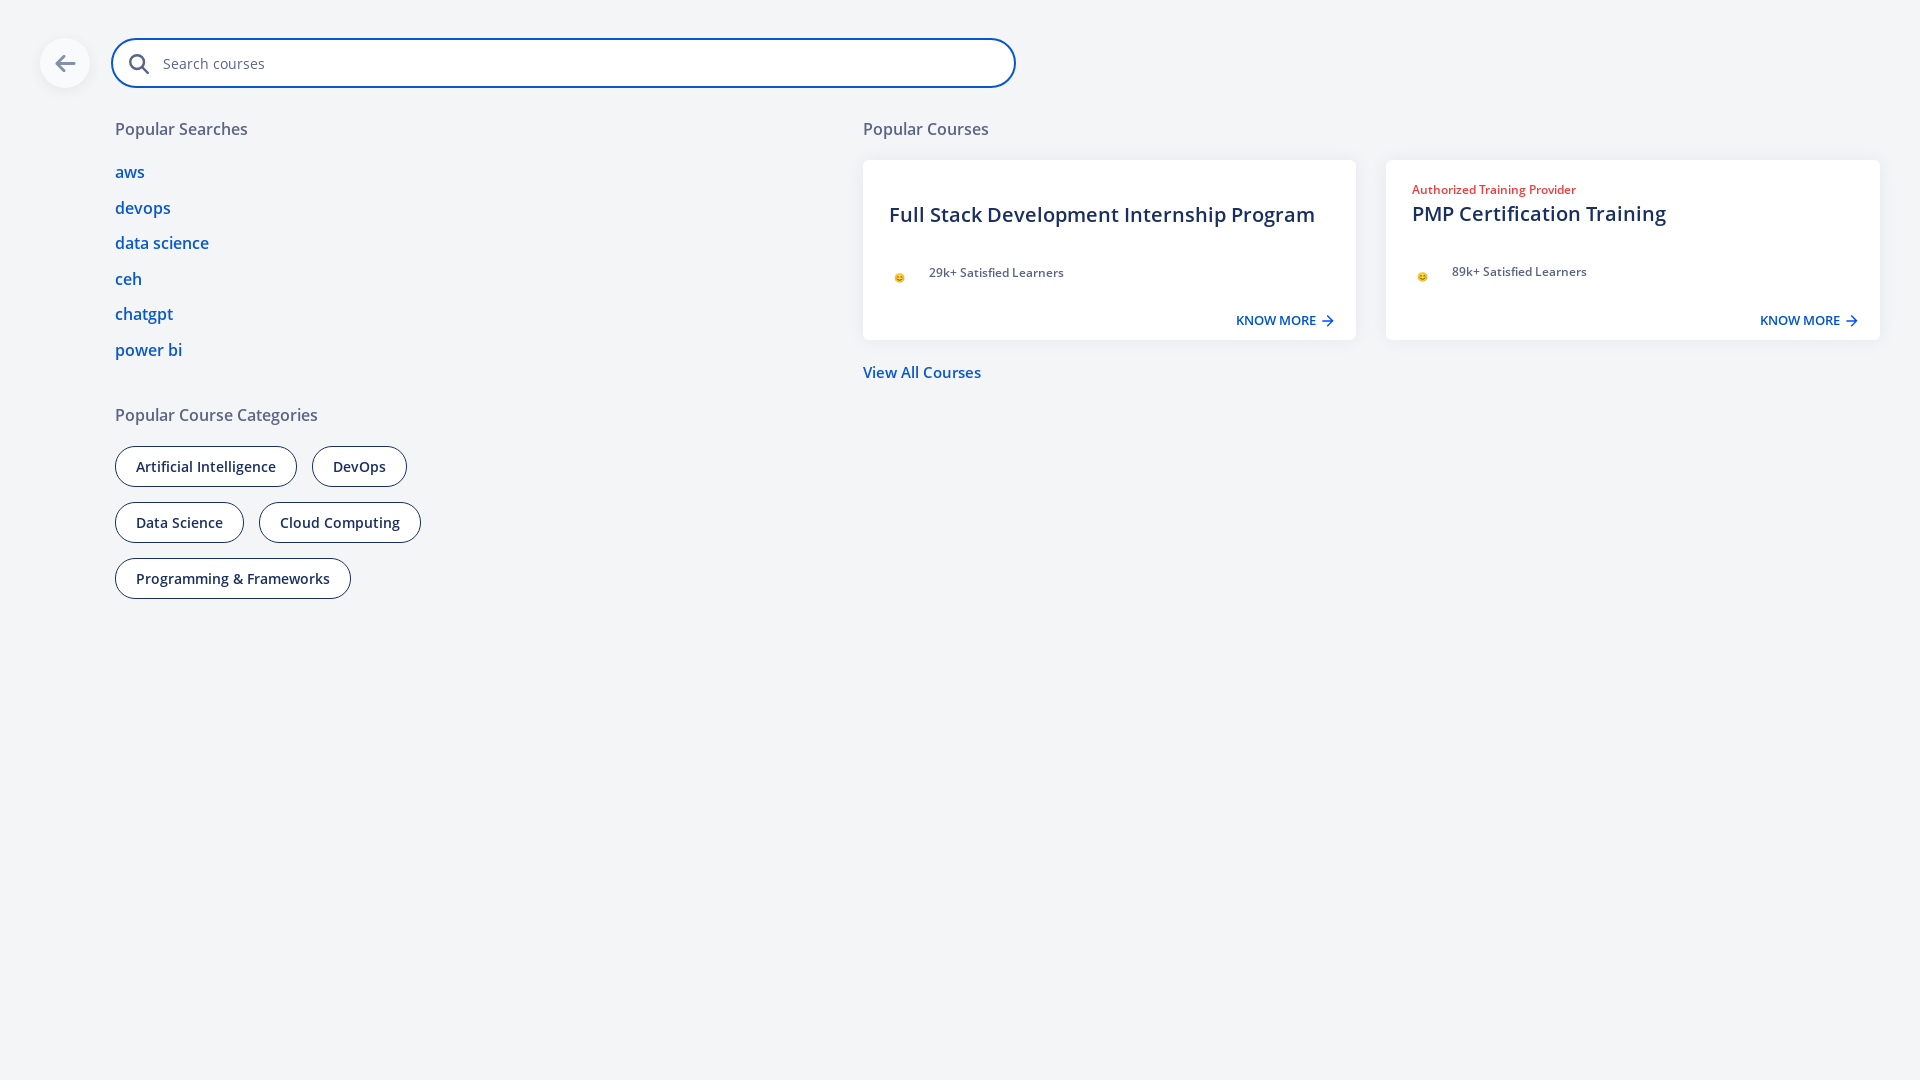

Pressed Tab key (1st time)
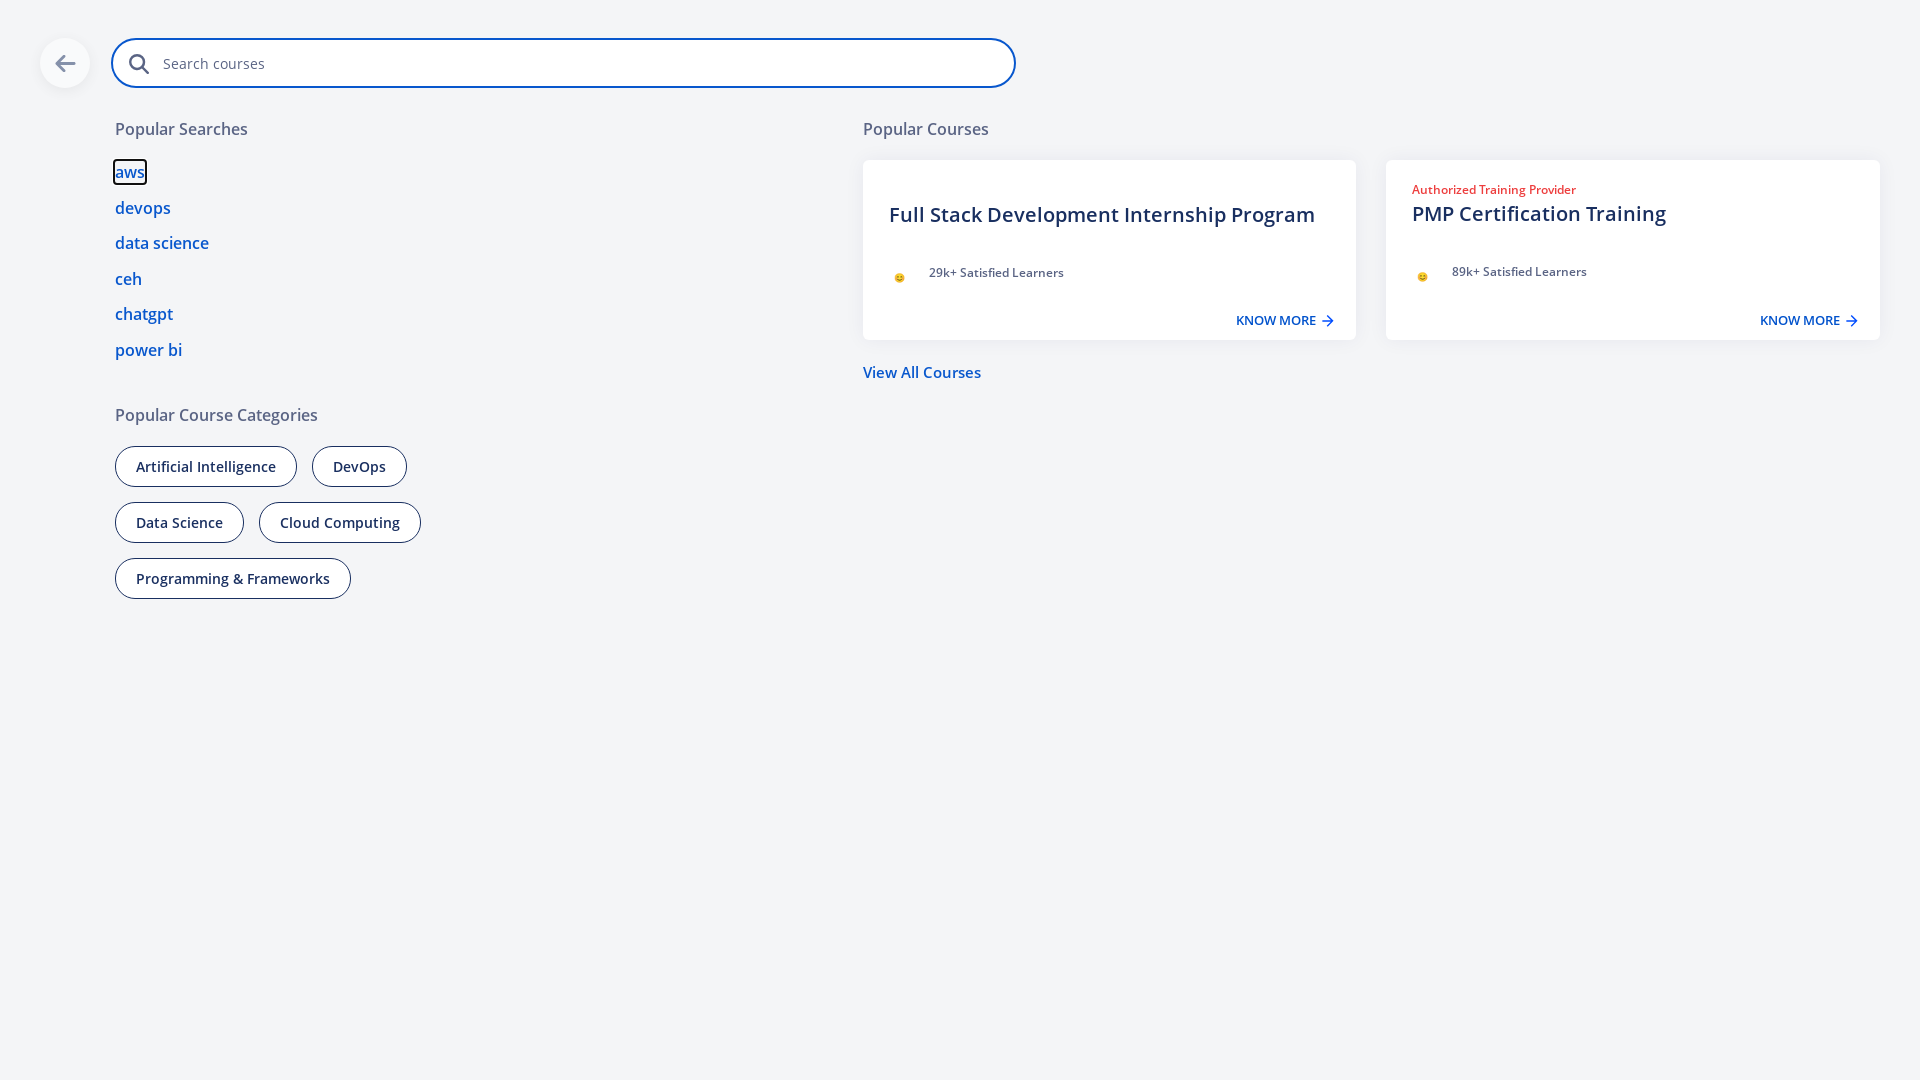

Waited 1000ms before second Tab
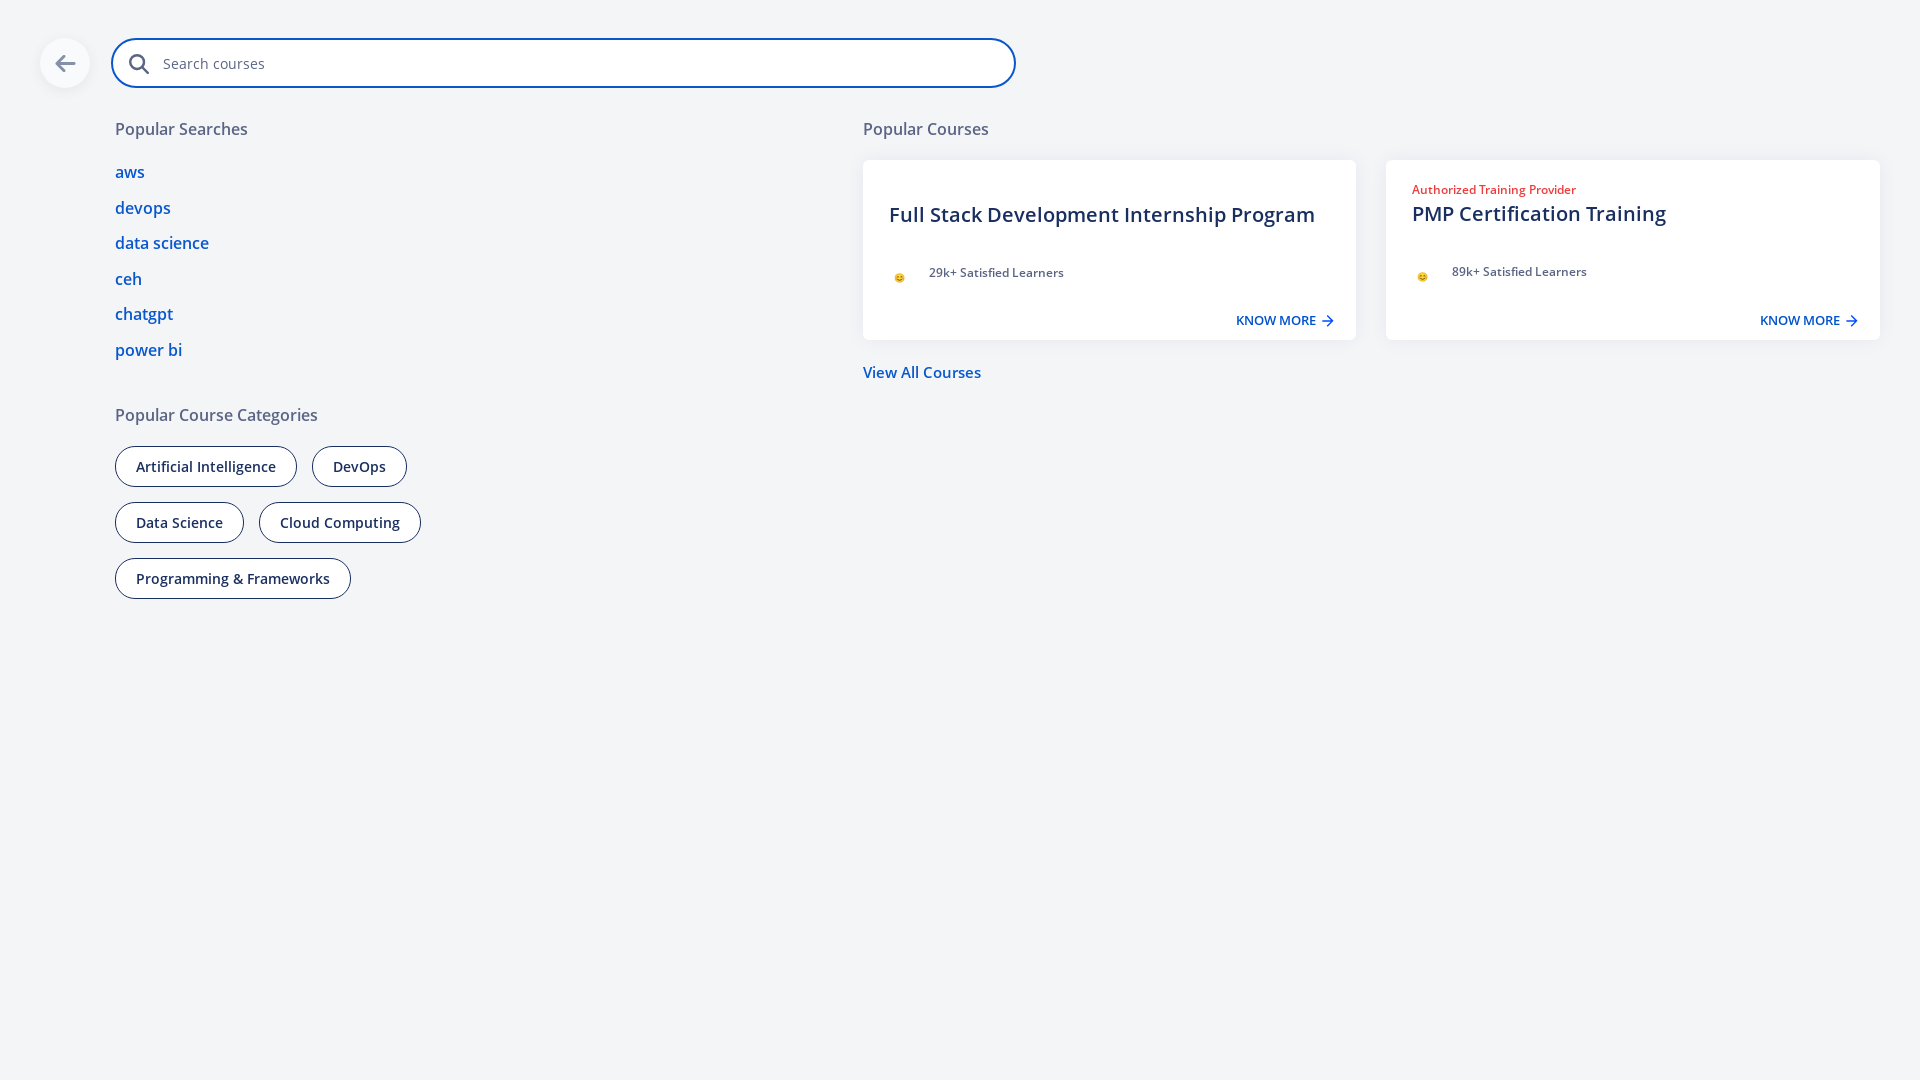

Pressed Tab key (2nd time)
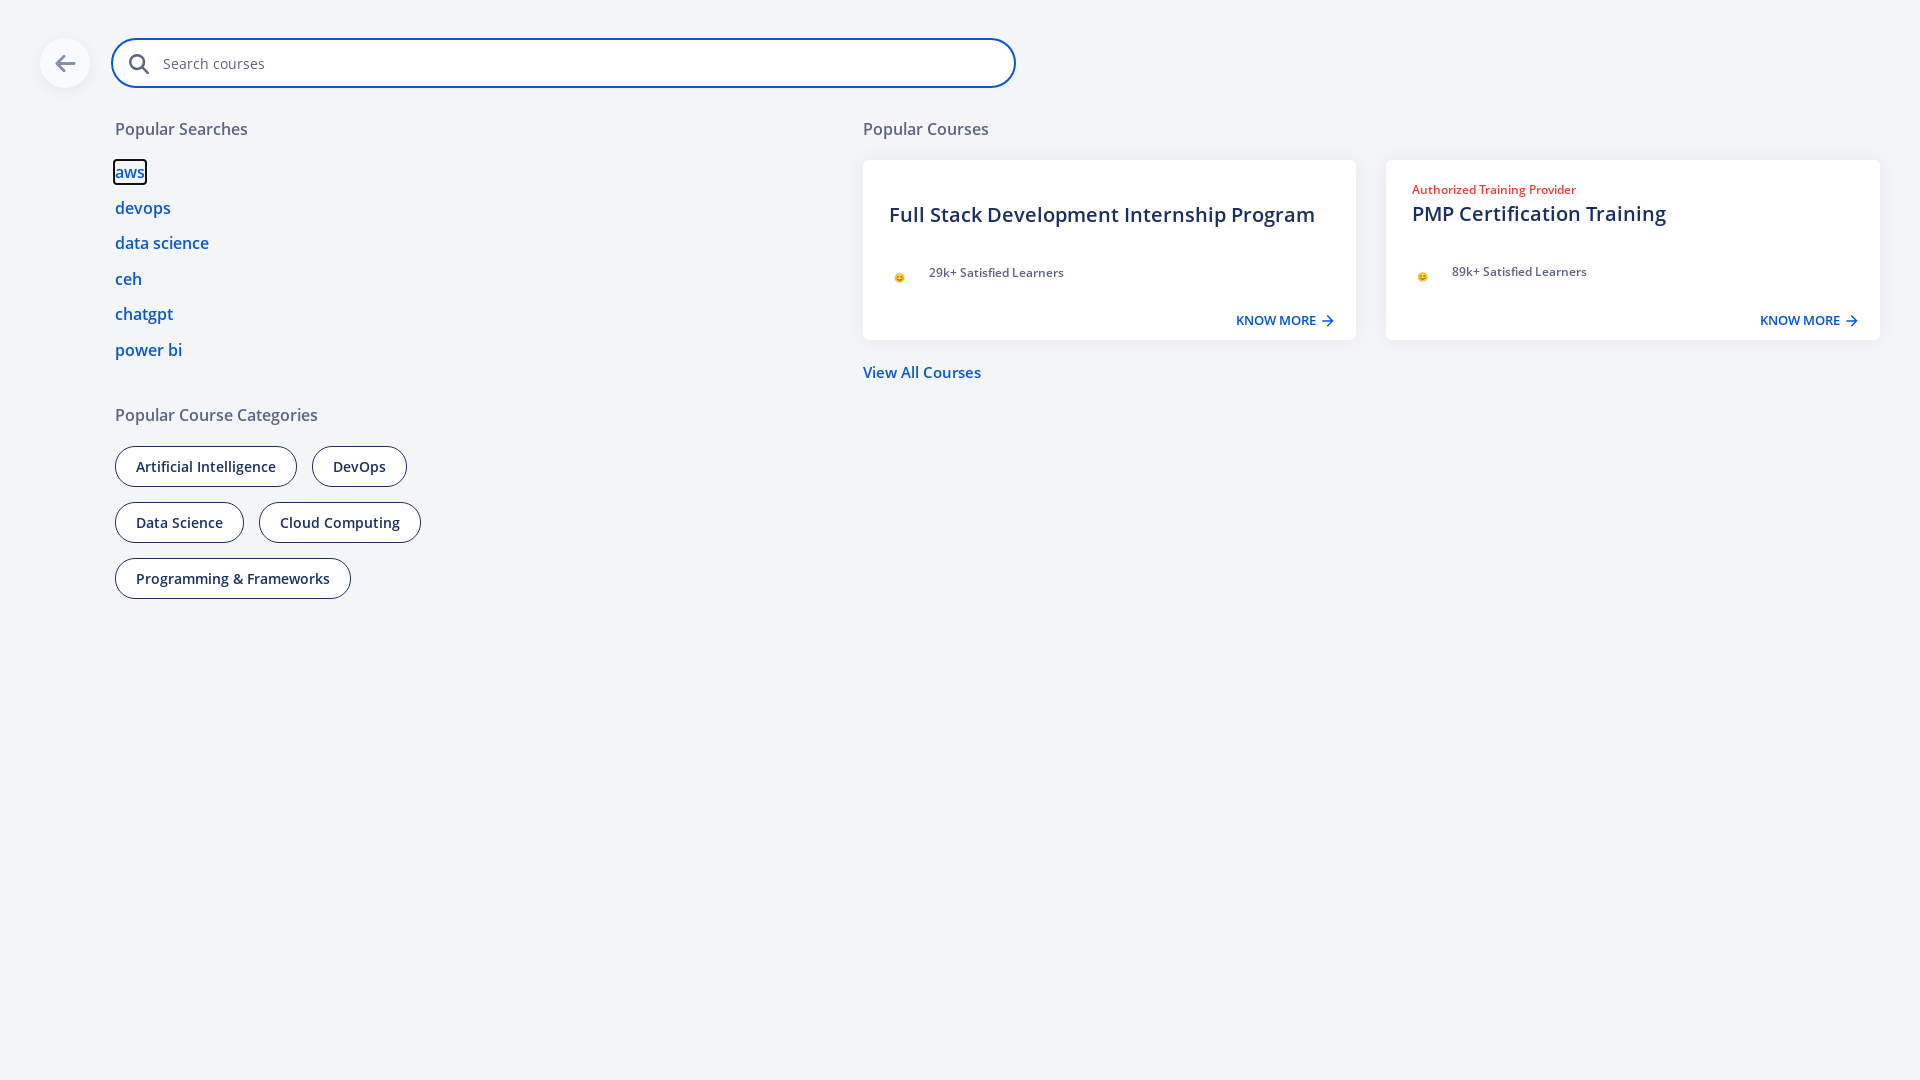

Waited 1000ms before third Tab
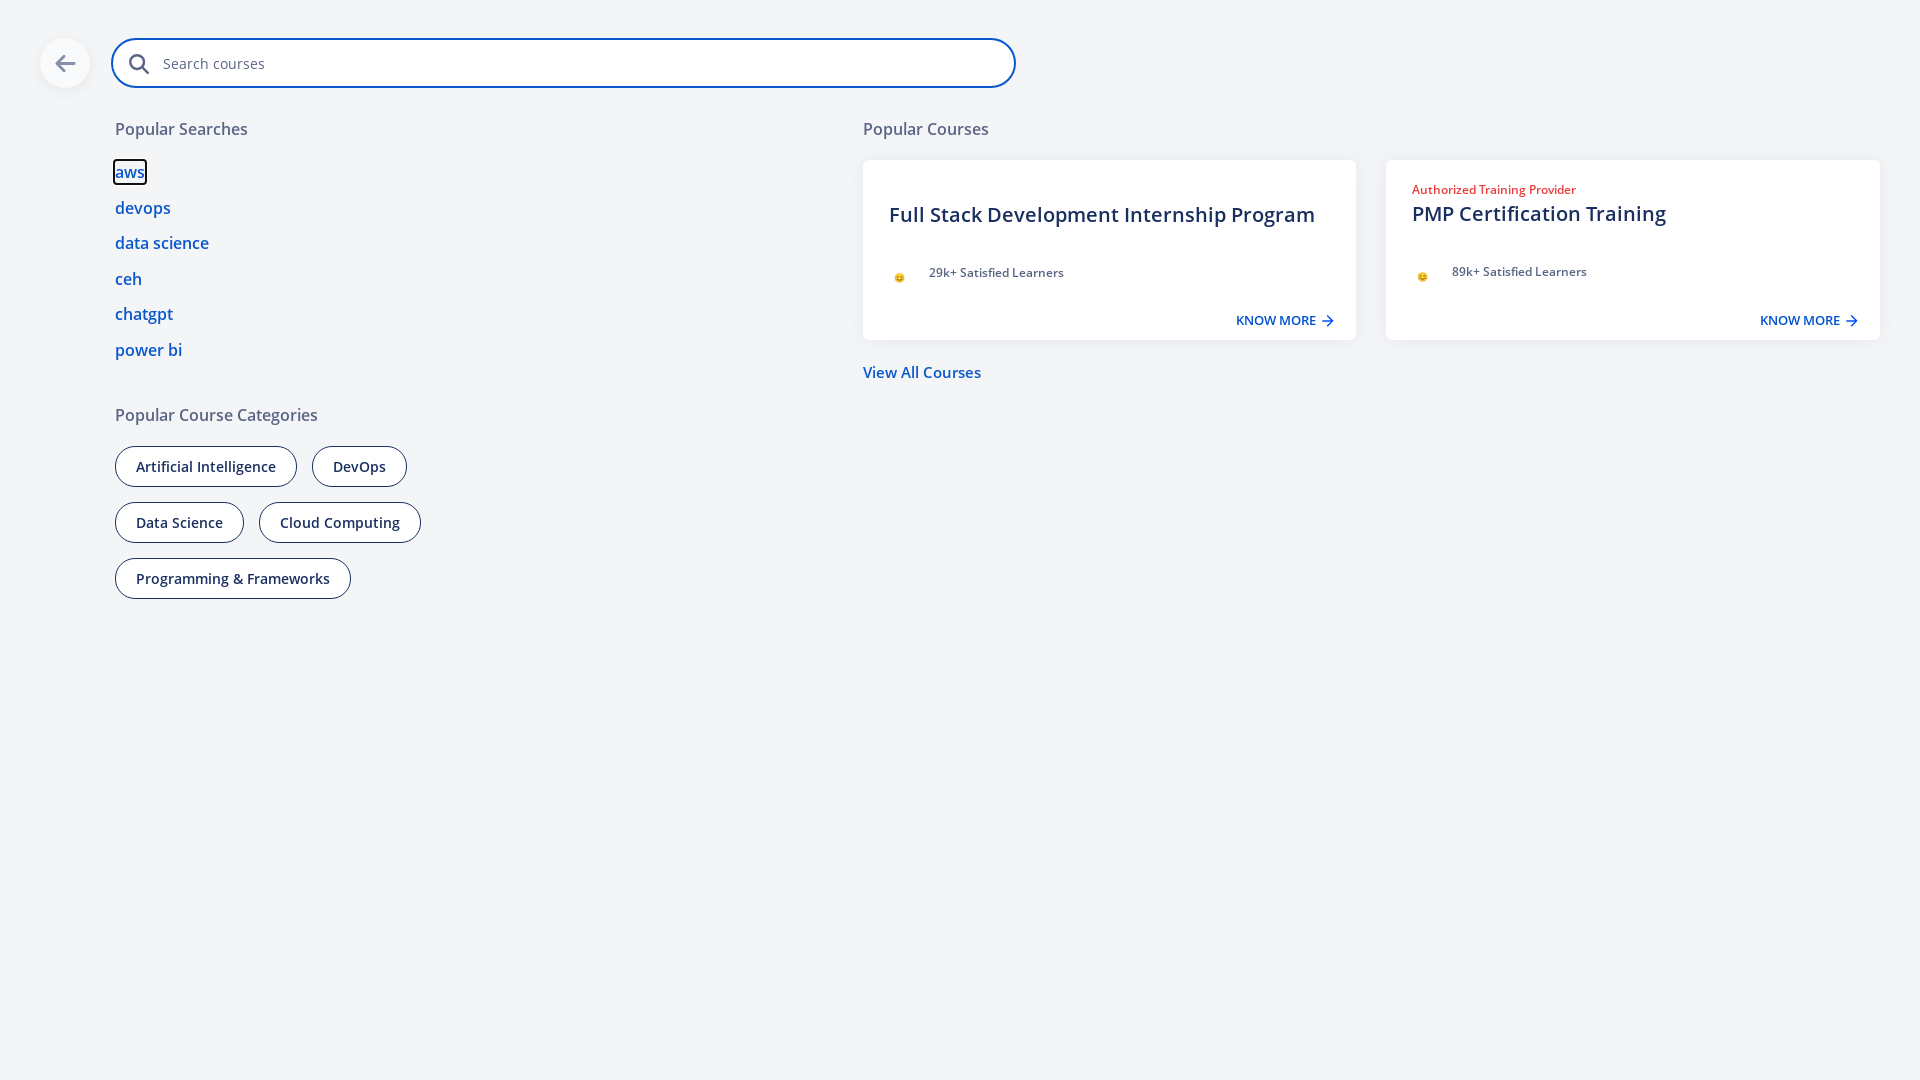

Pressed Tab key (3rd time)
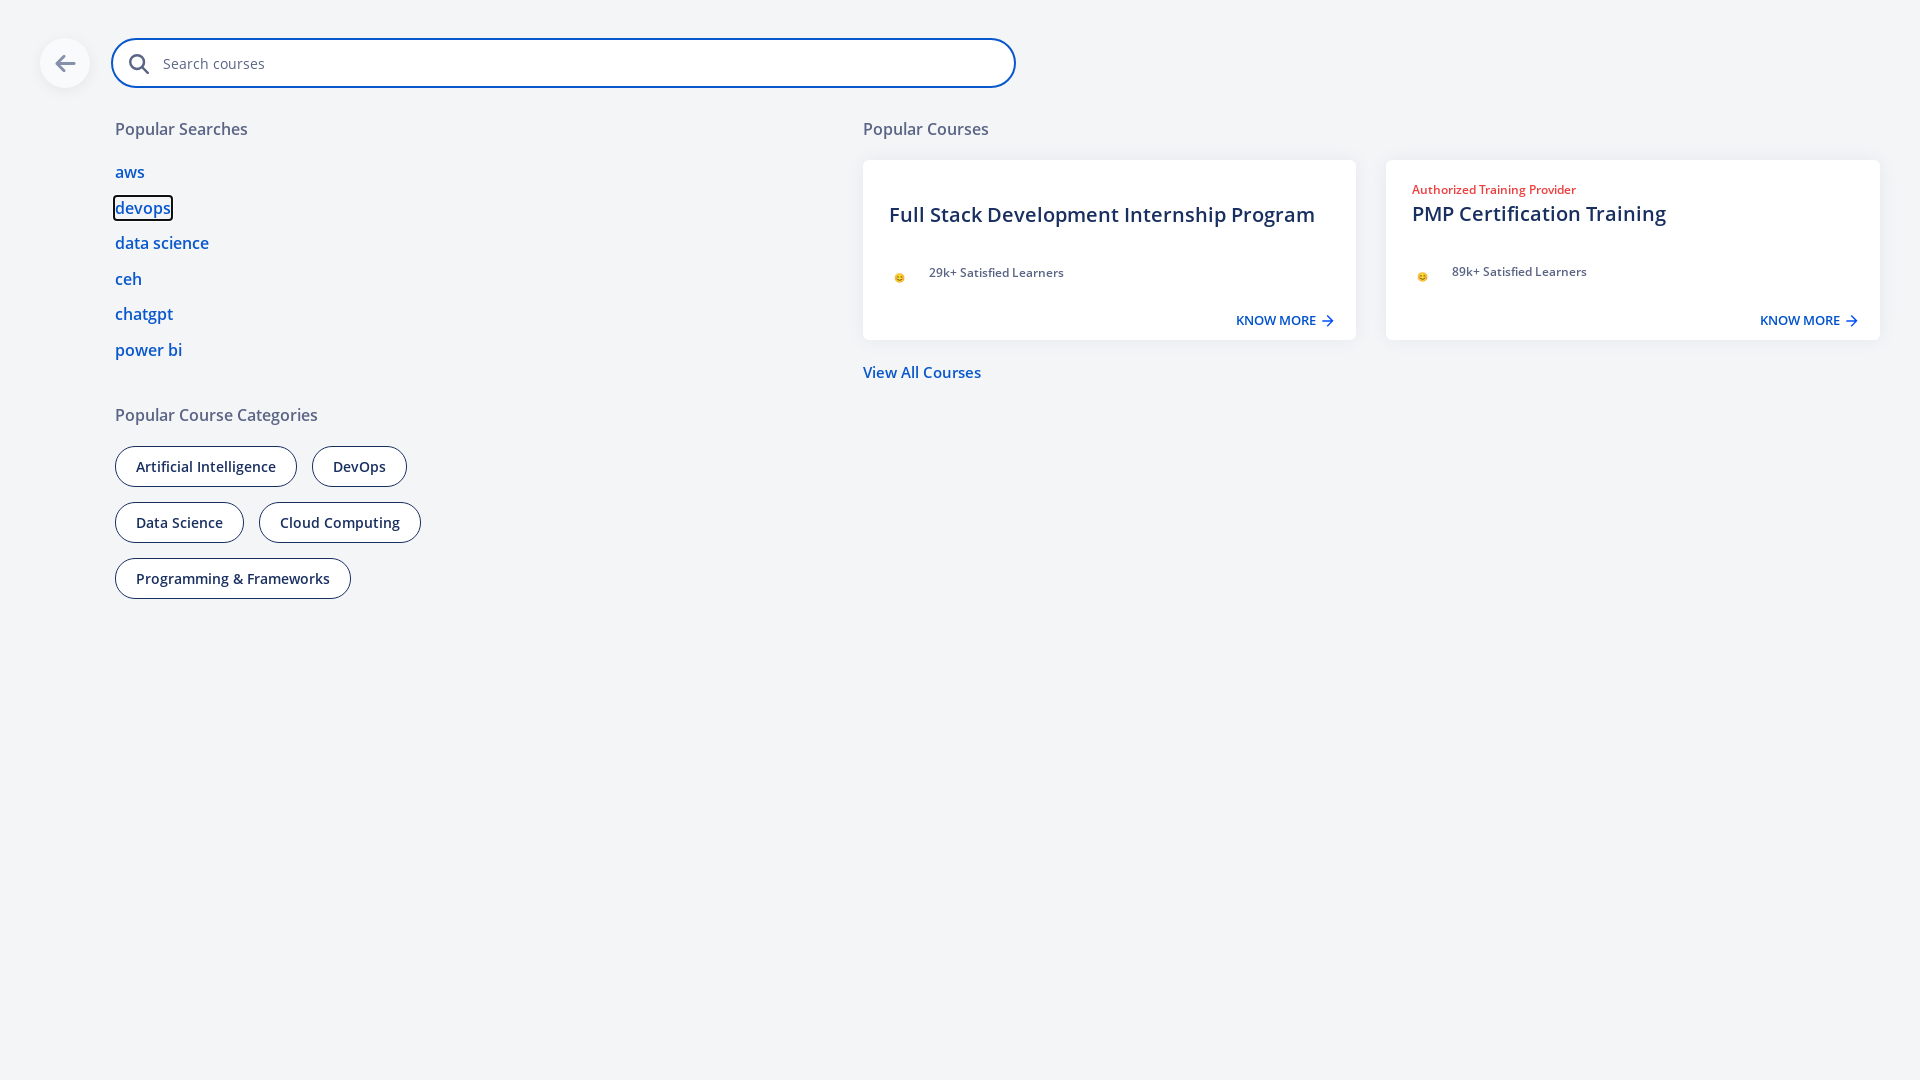

Moved mouse to position (30, 100) at (30, 100)
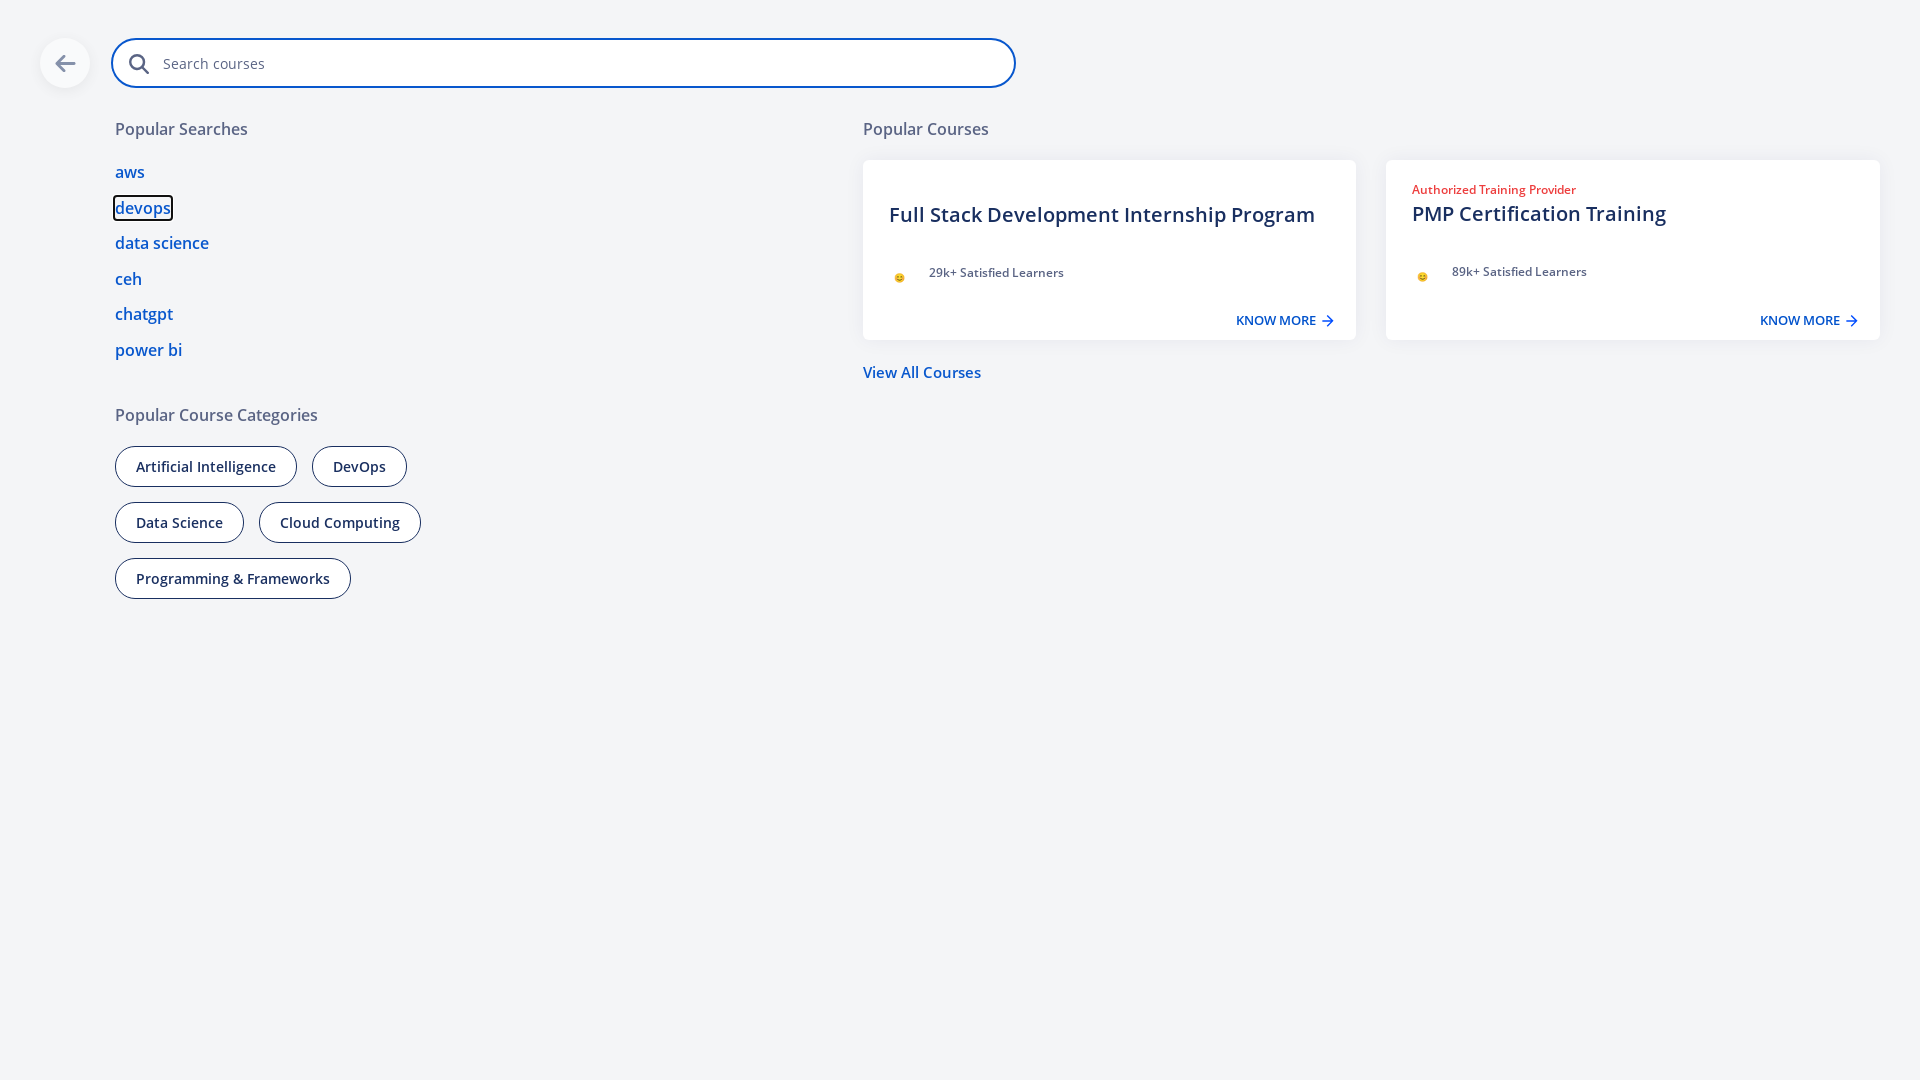

Waited 1000ms after first mouse movement
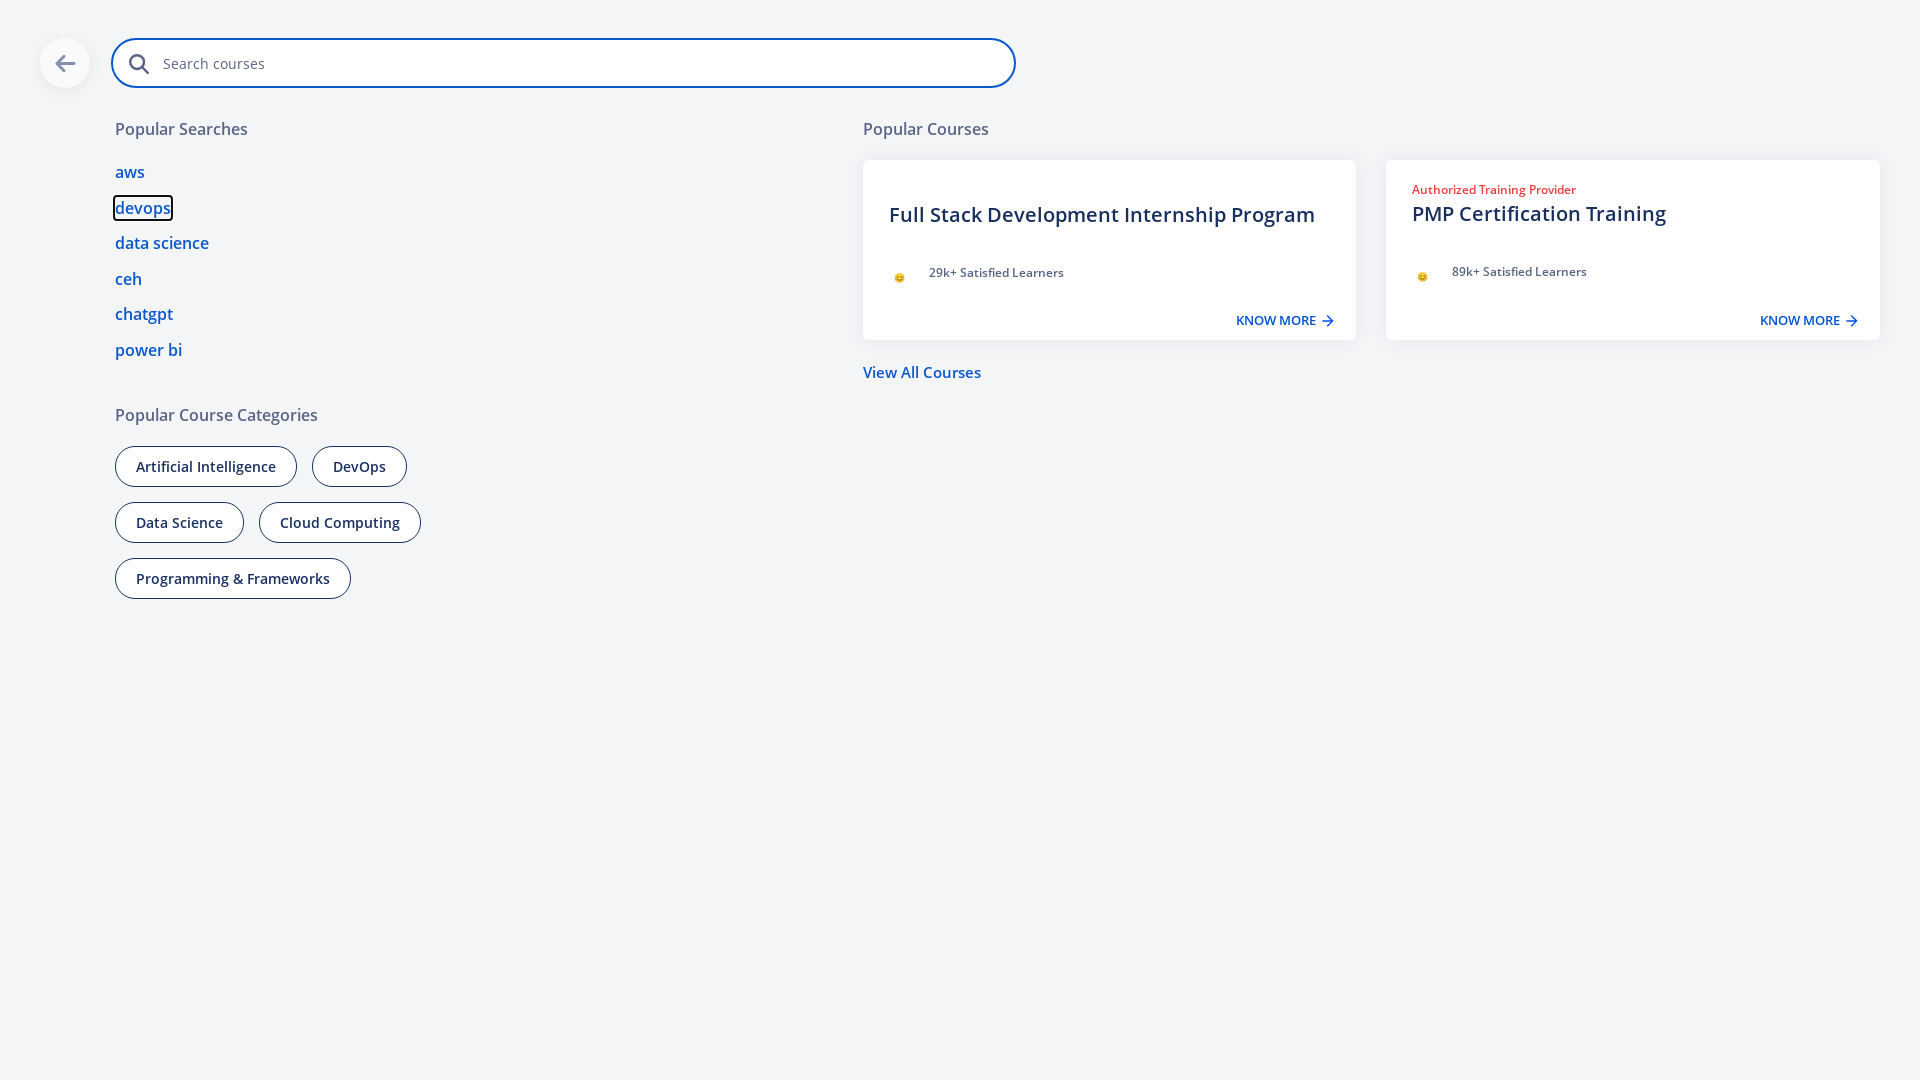

Moved mouse to position (40, 150) at (40, 150)
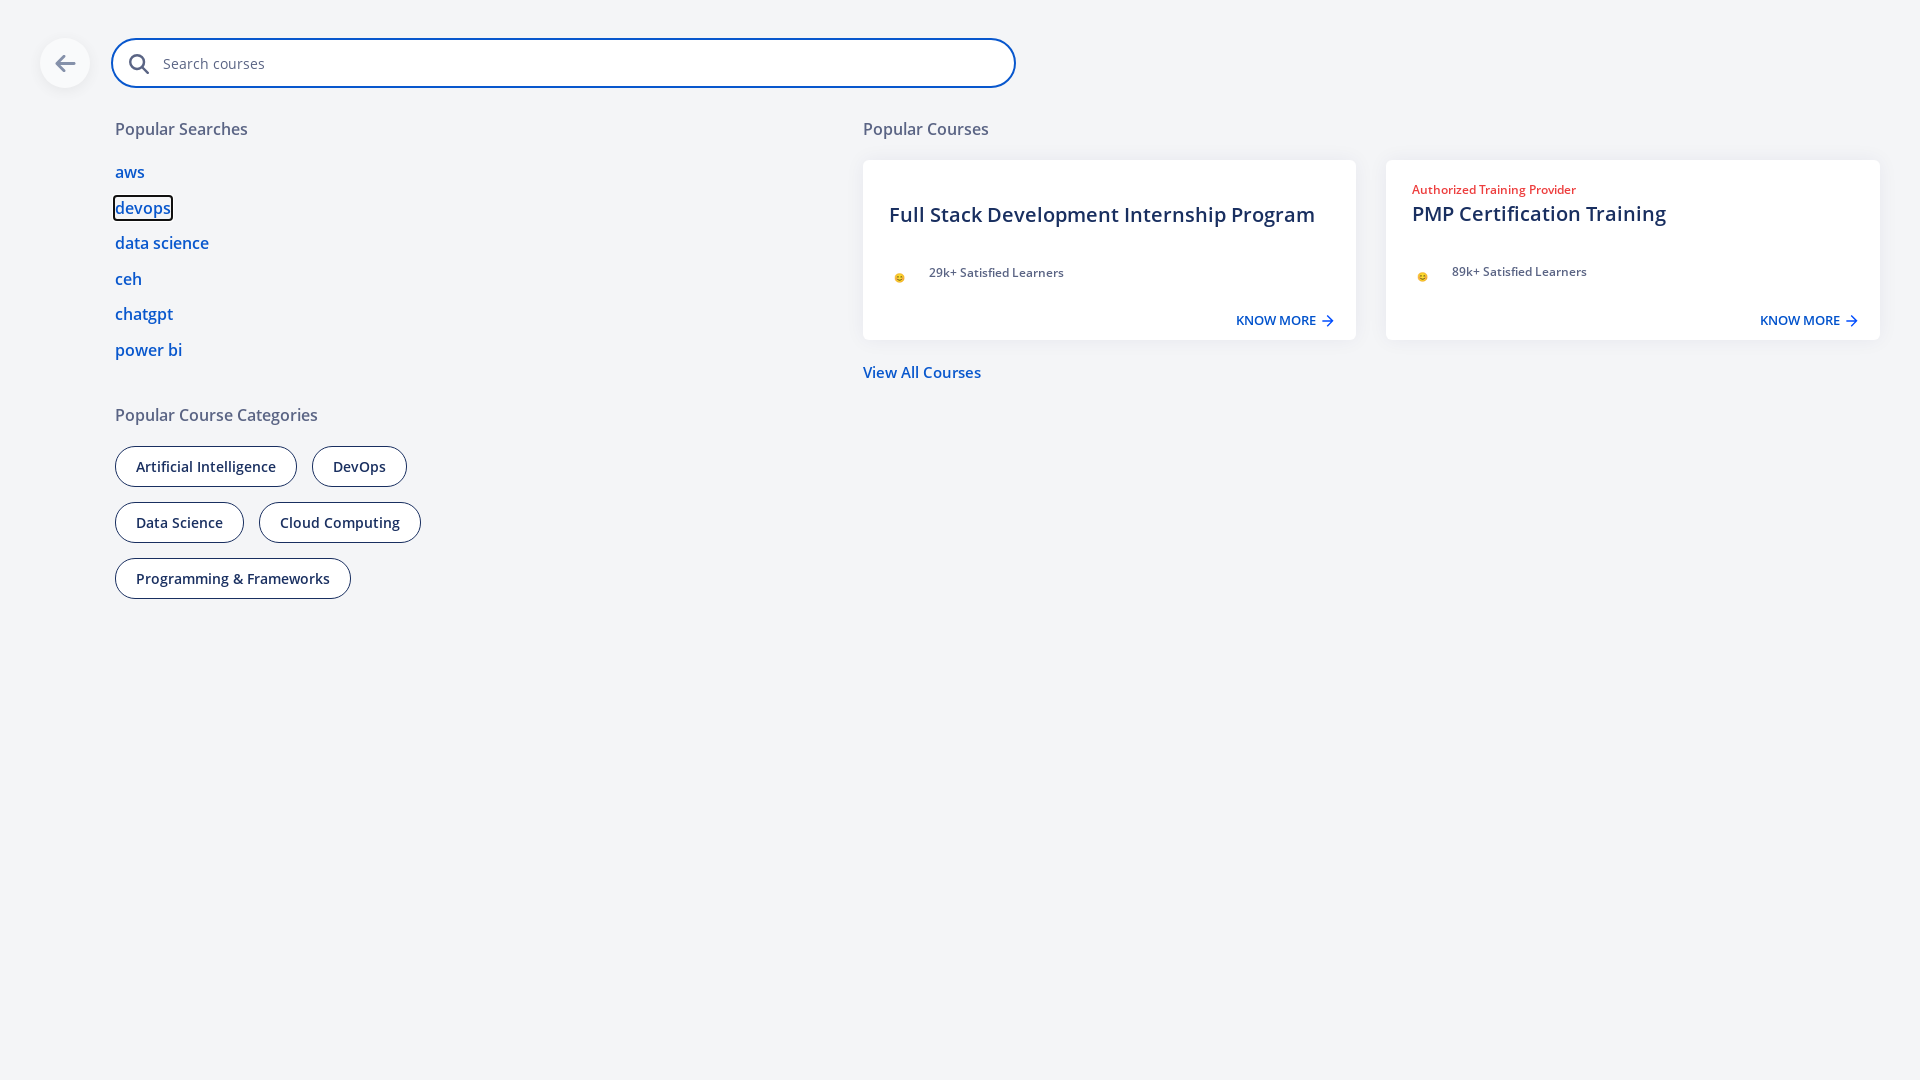

Waited 1000ms after second mouse movement
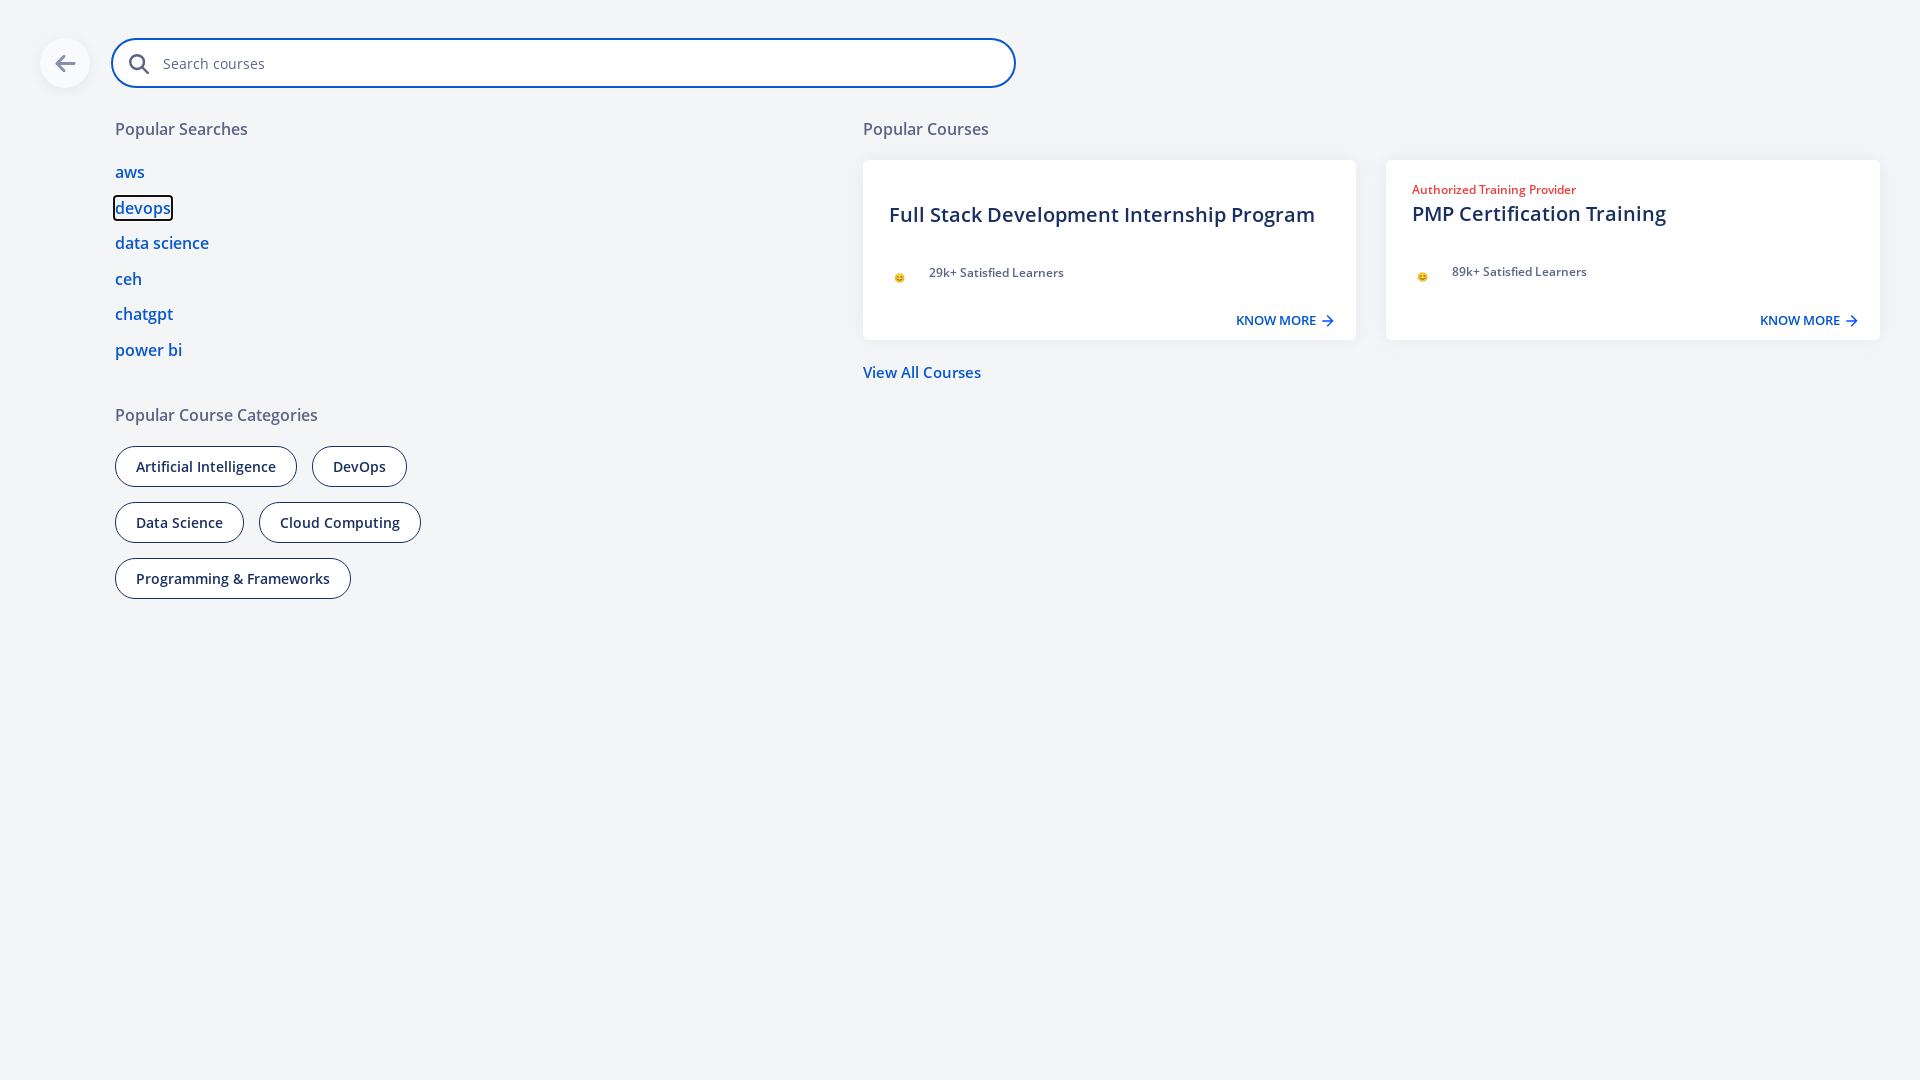

Moved mouse to position (50, 200) at (50, 200)
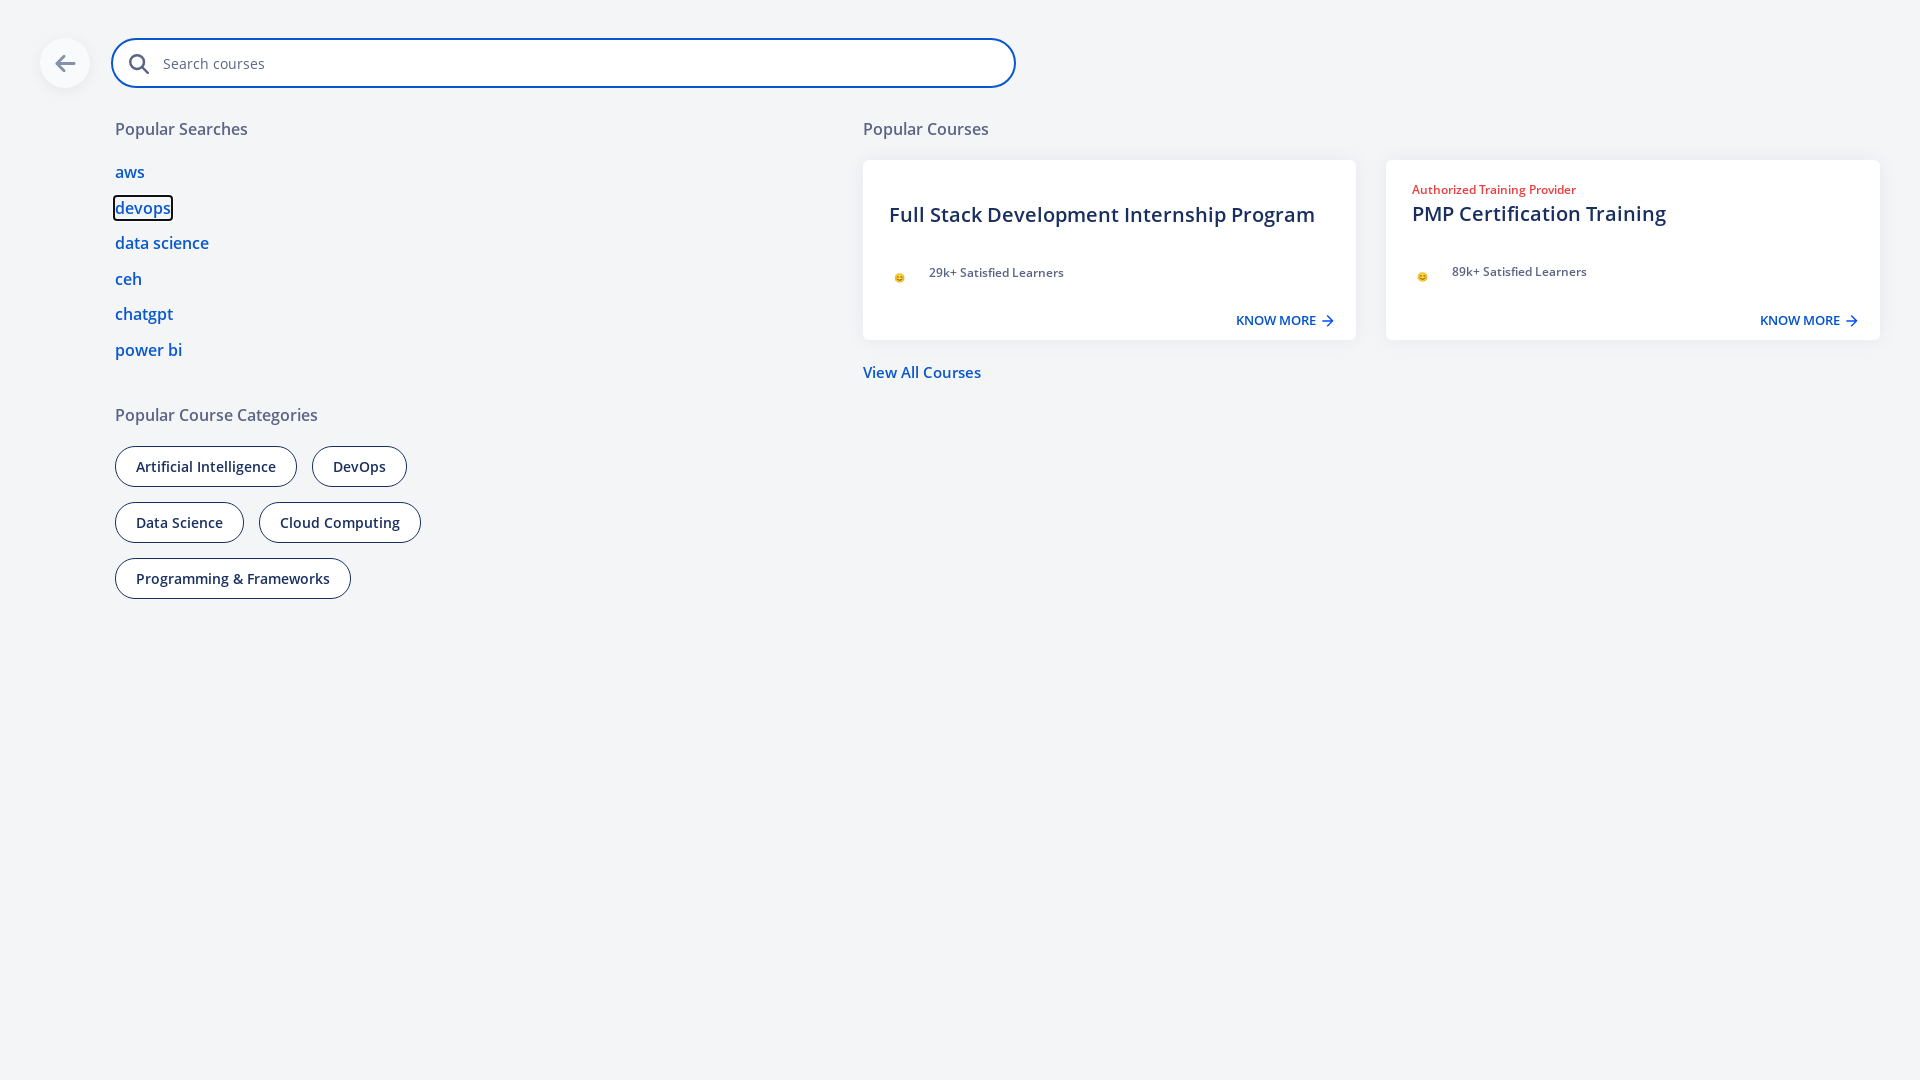

Waited 1000ms after third mouse movement
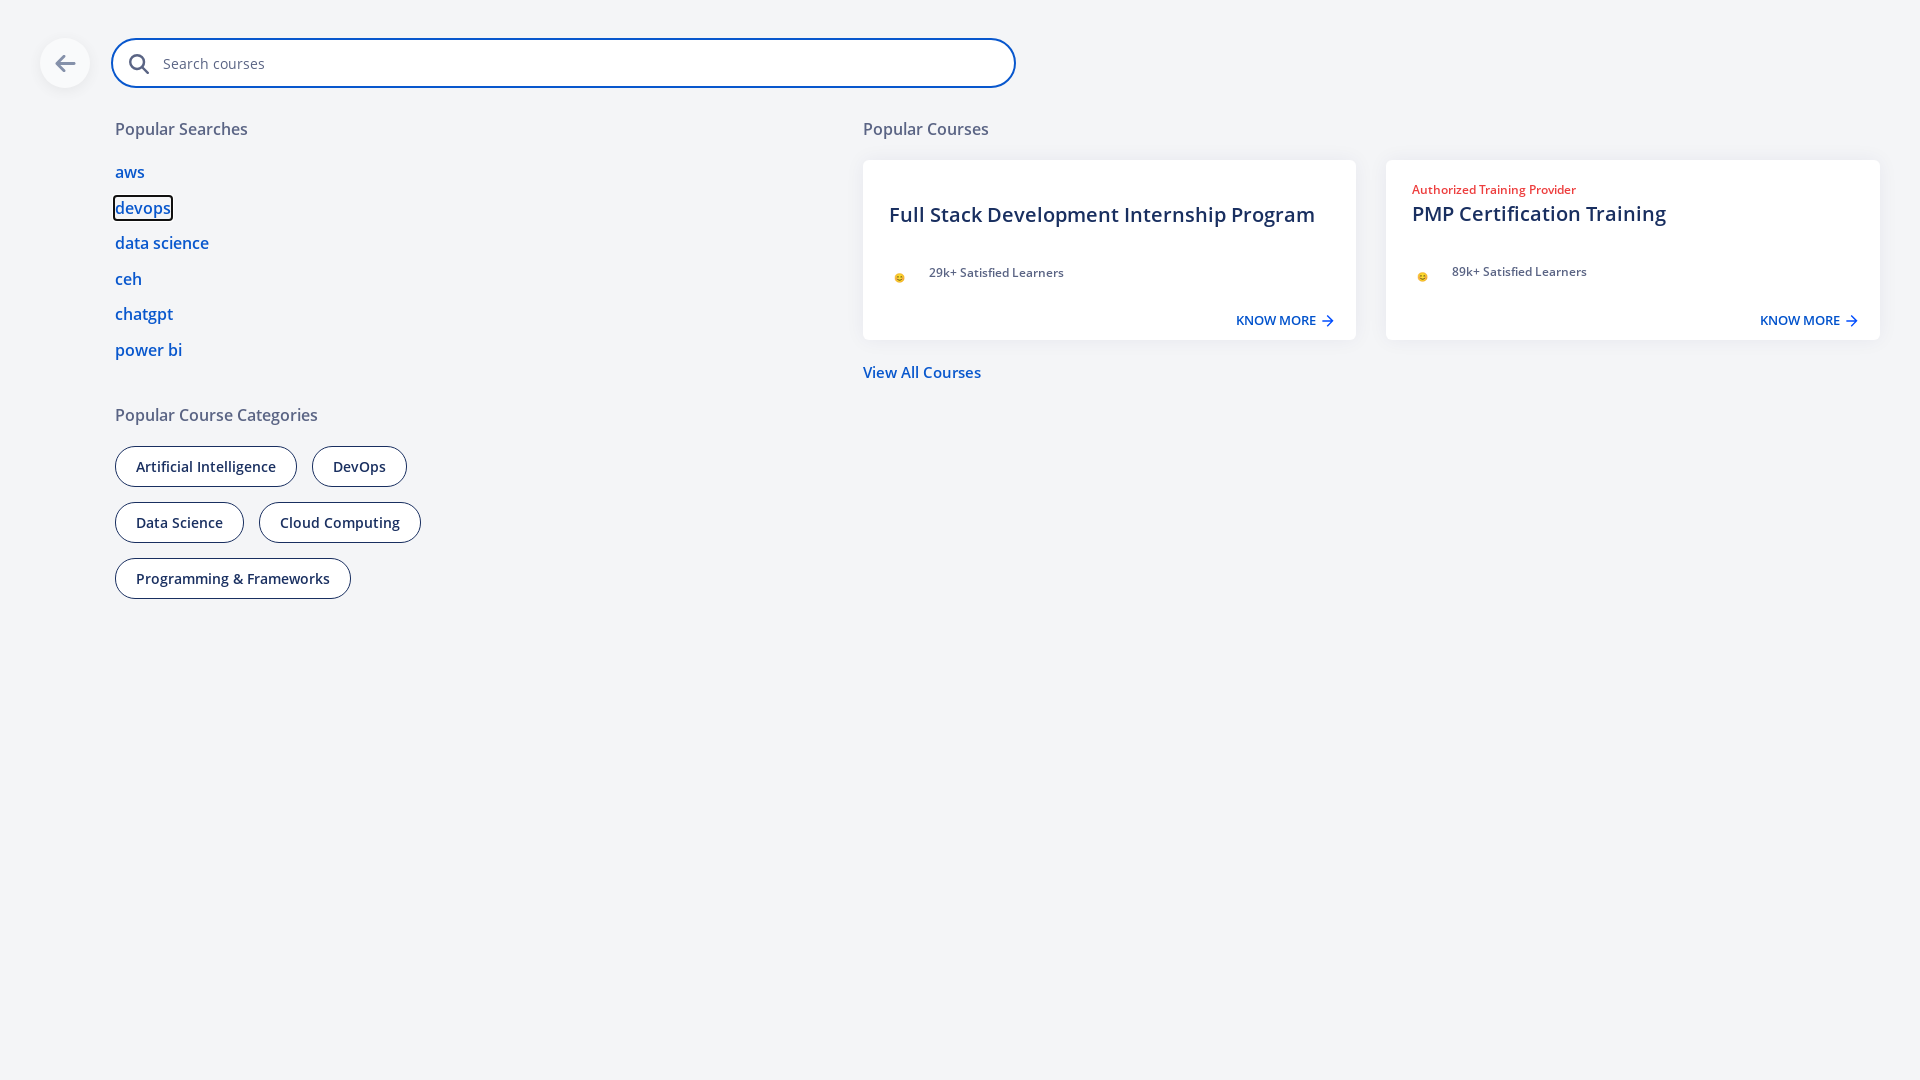

Moved mouse to position (60, 300) at (60, 300)
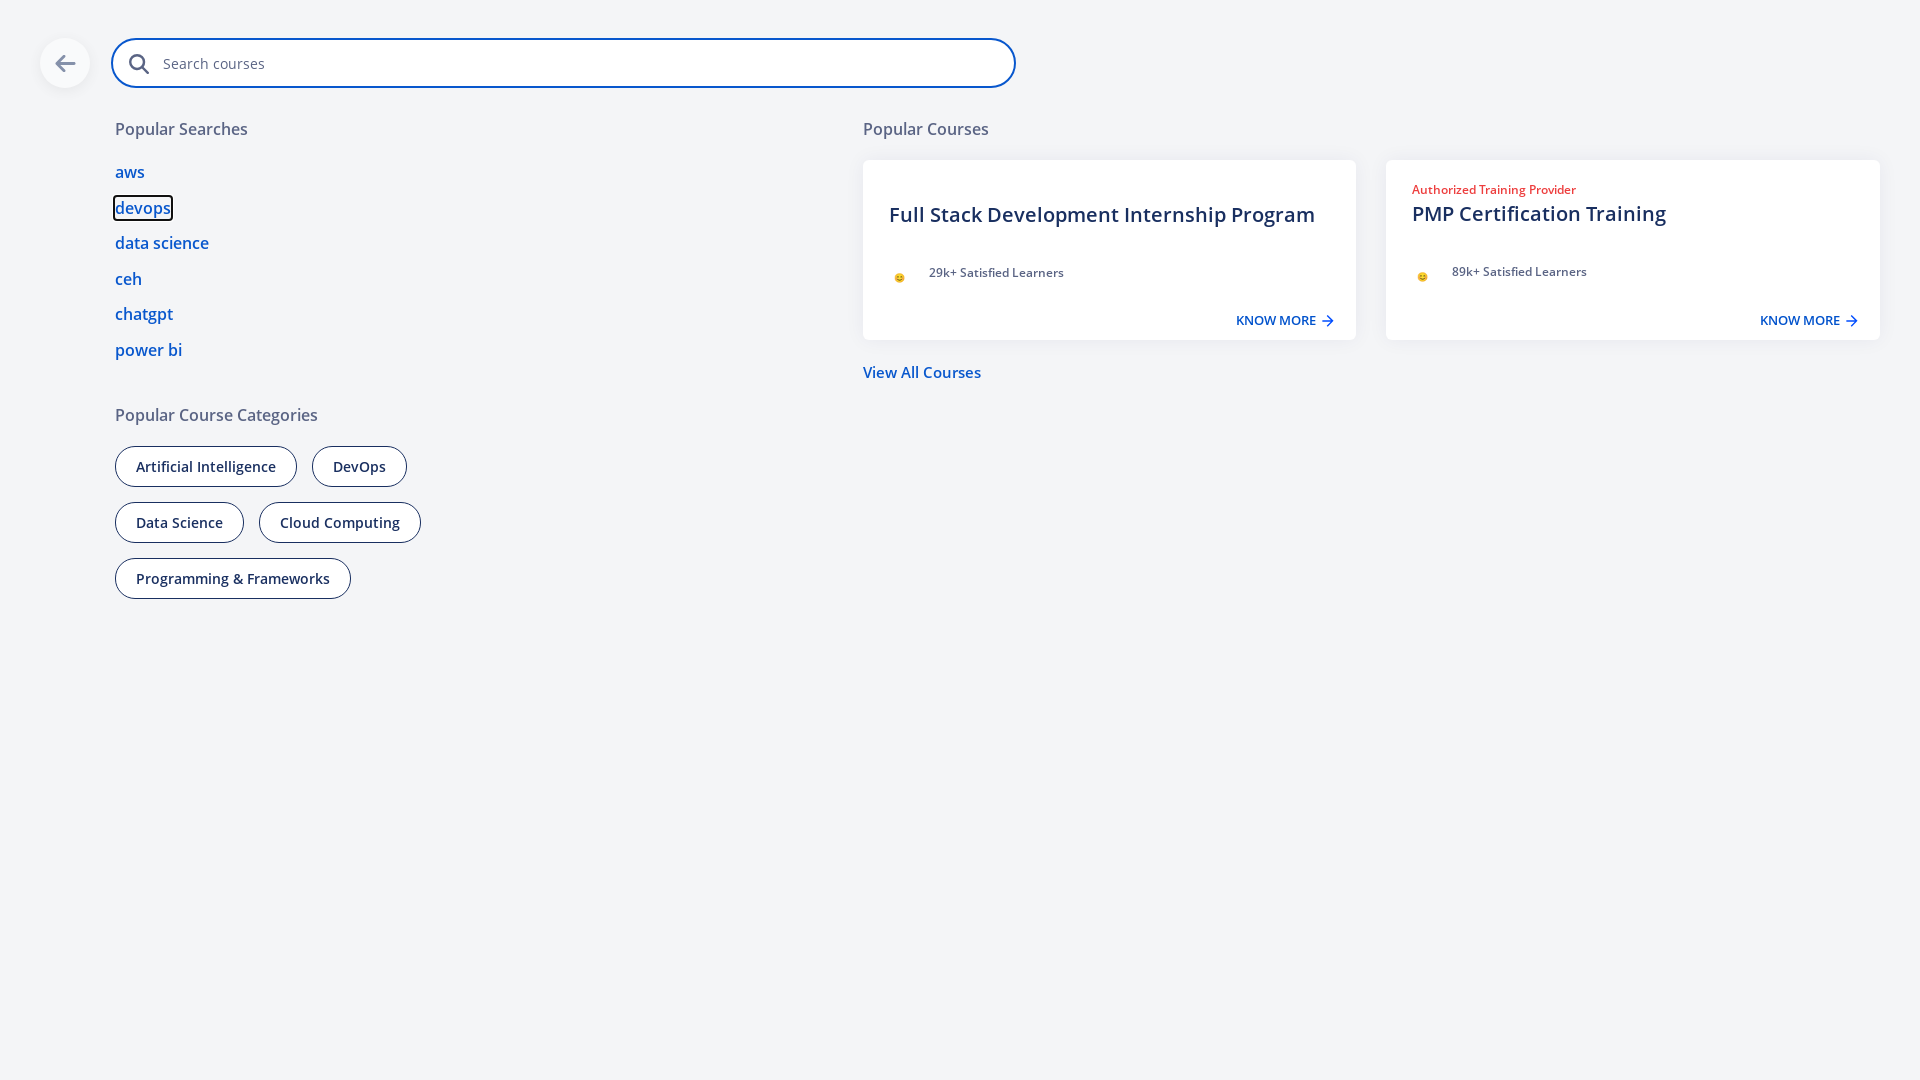

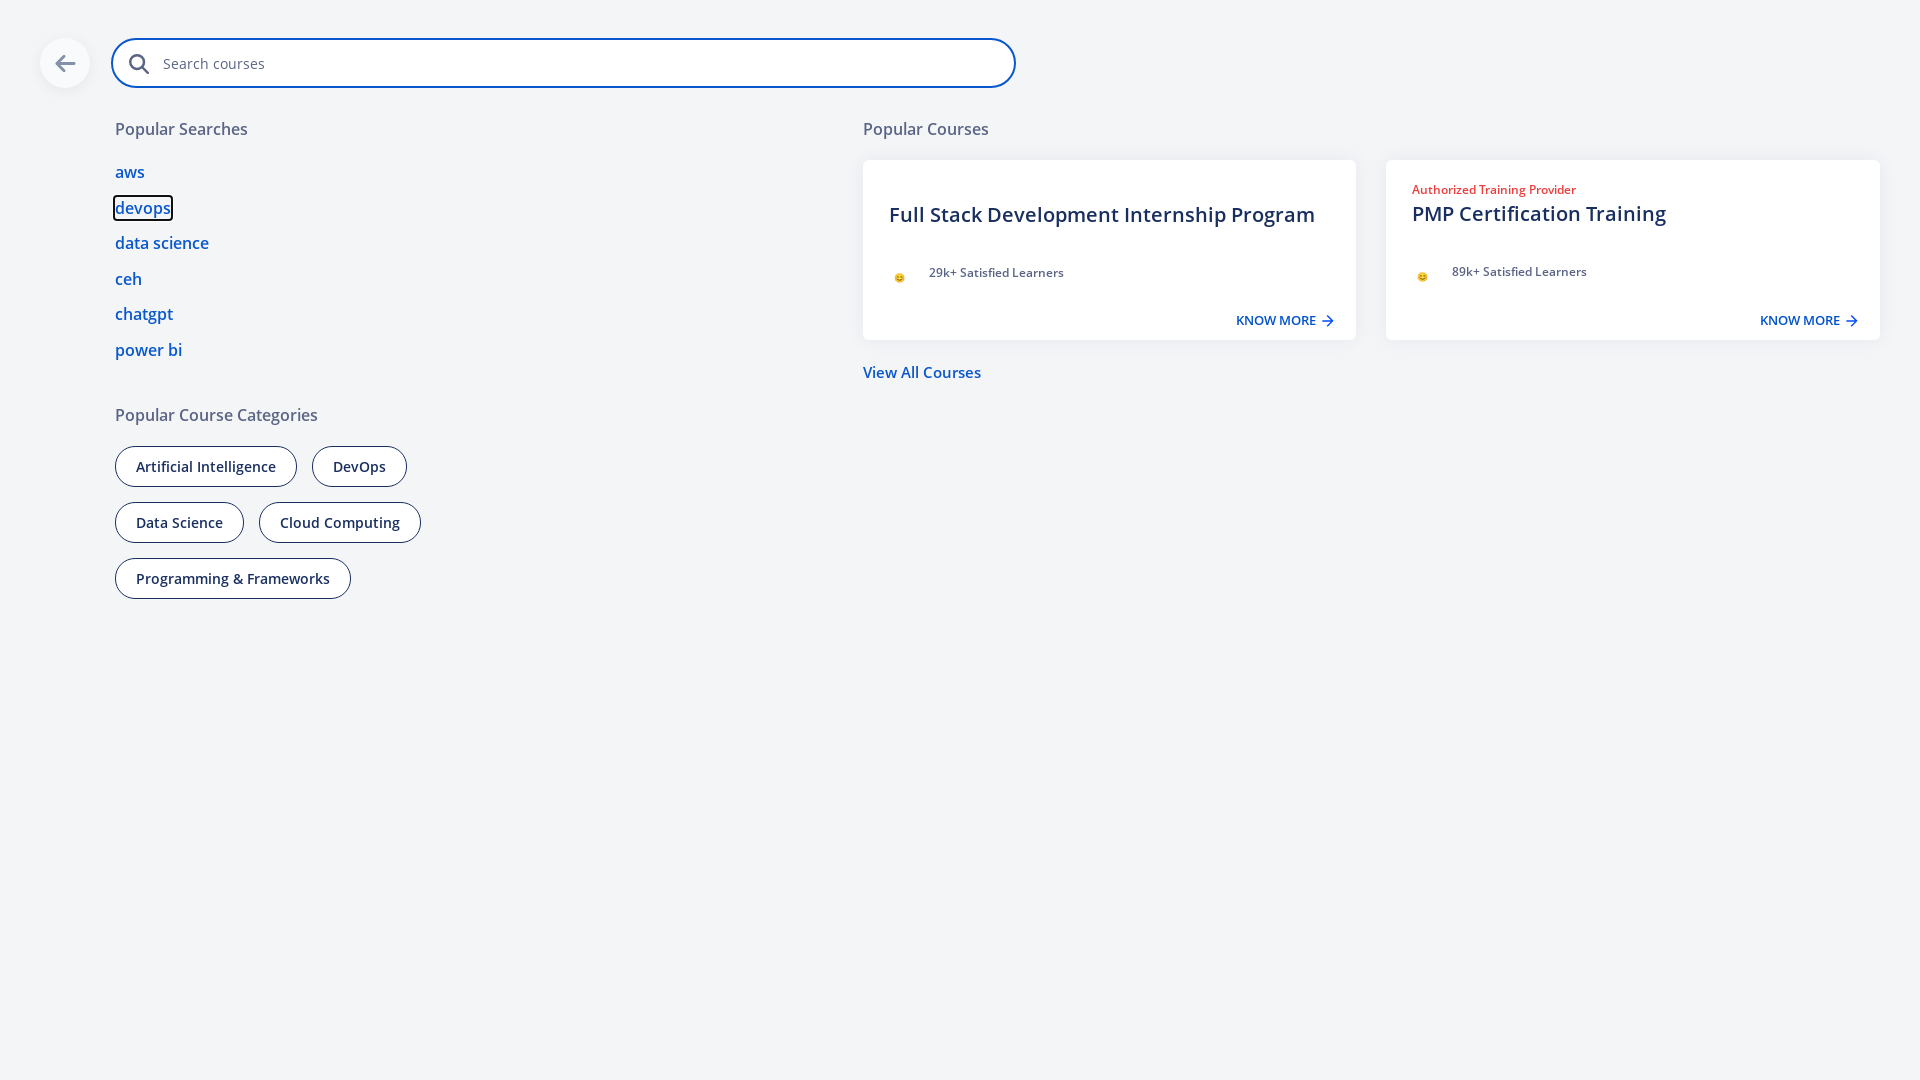